Tests window handling functionality by clicking a link multiple times to open new windows, then verifying the number of windows and switching between them to check their titles

Starting URL: https://the-internet.herokuapp.com/windows

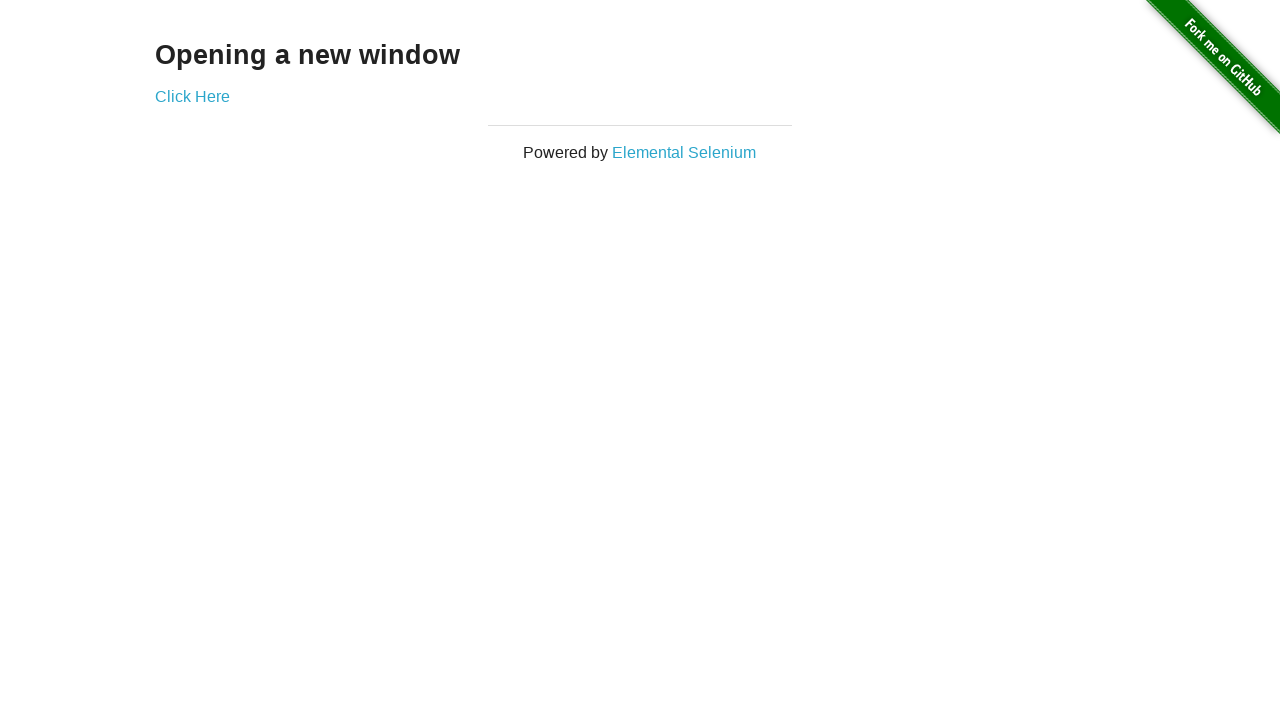

Navigated to the-internet.herokuapp.com/windows
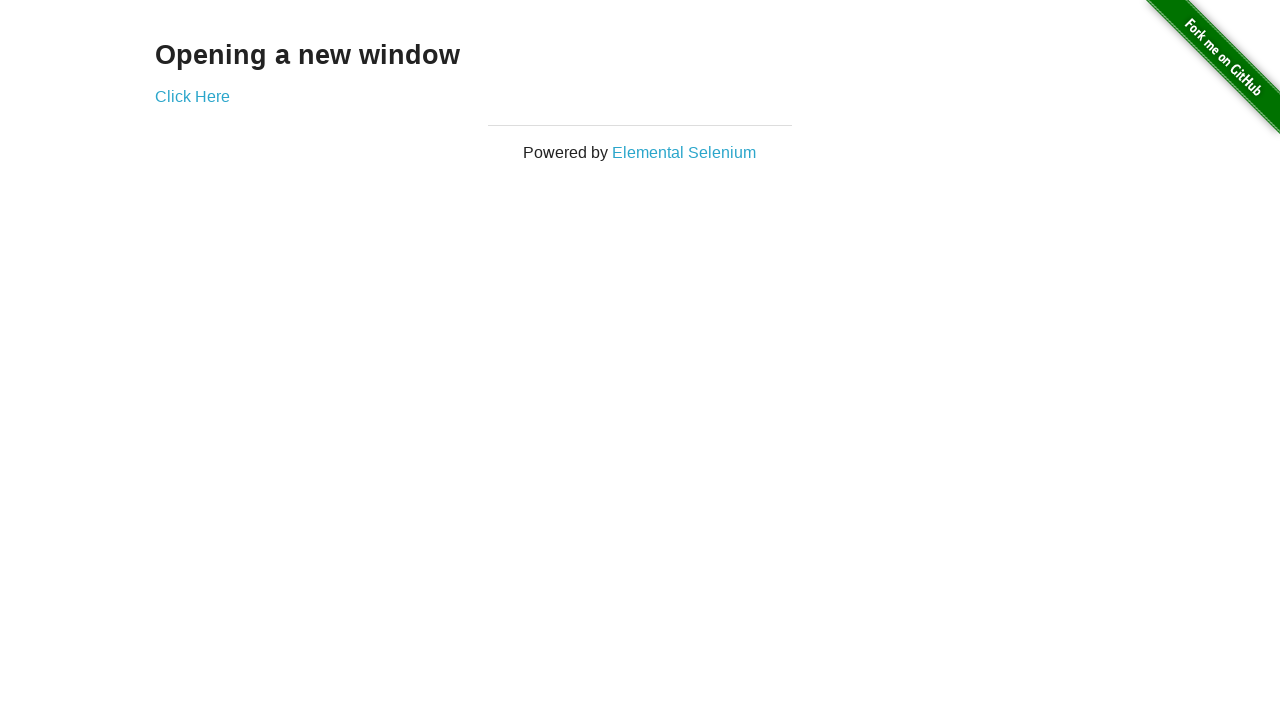

Clicked 'Click Here' link (click 1/9) to open new window at (192, 96) on text=Click Here
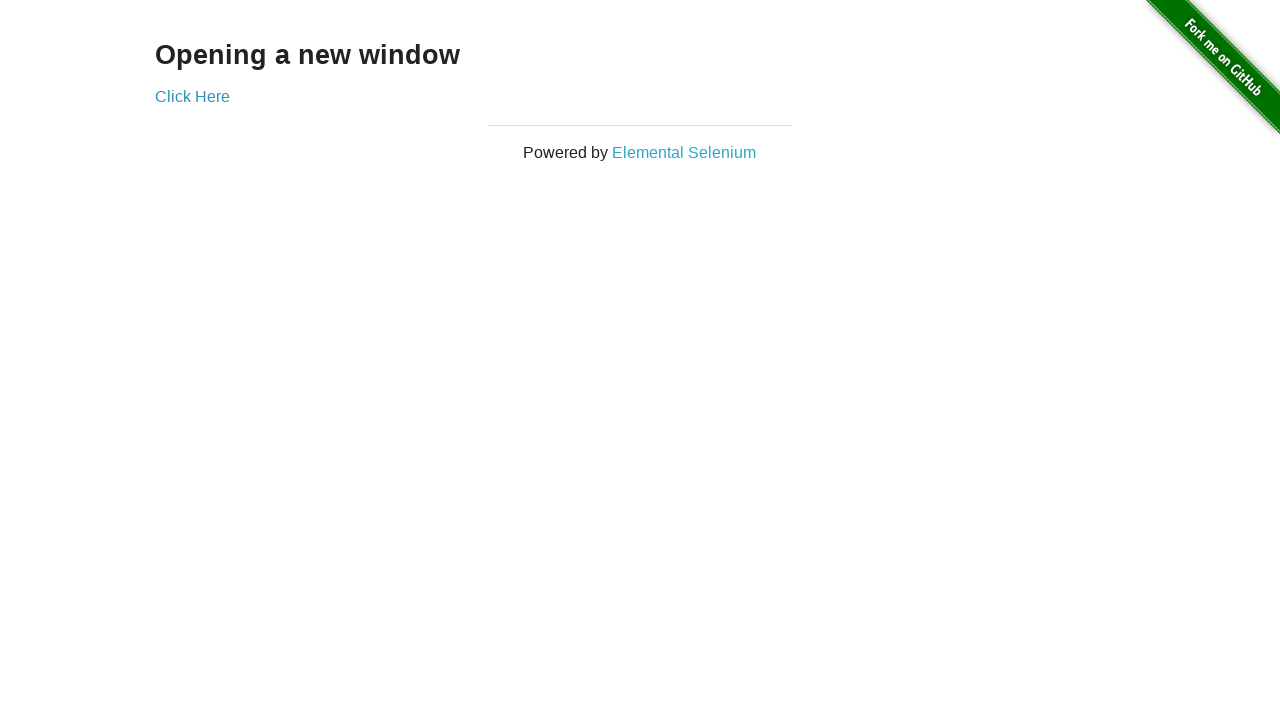

Clicked 'Click Here' link (click 2/9) to open new window at (192, 96) on text=Click Here
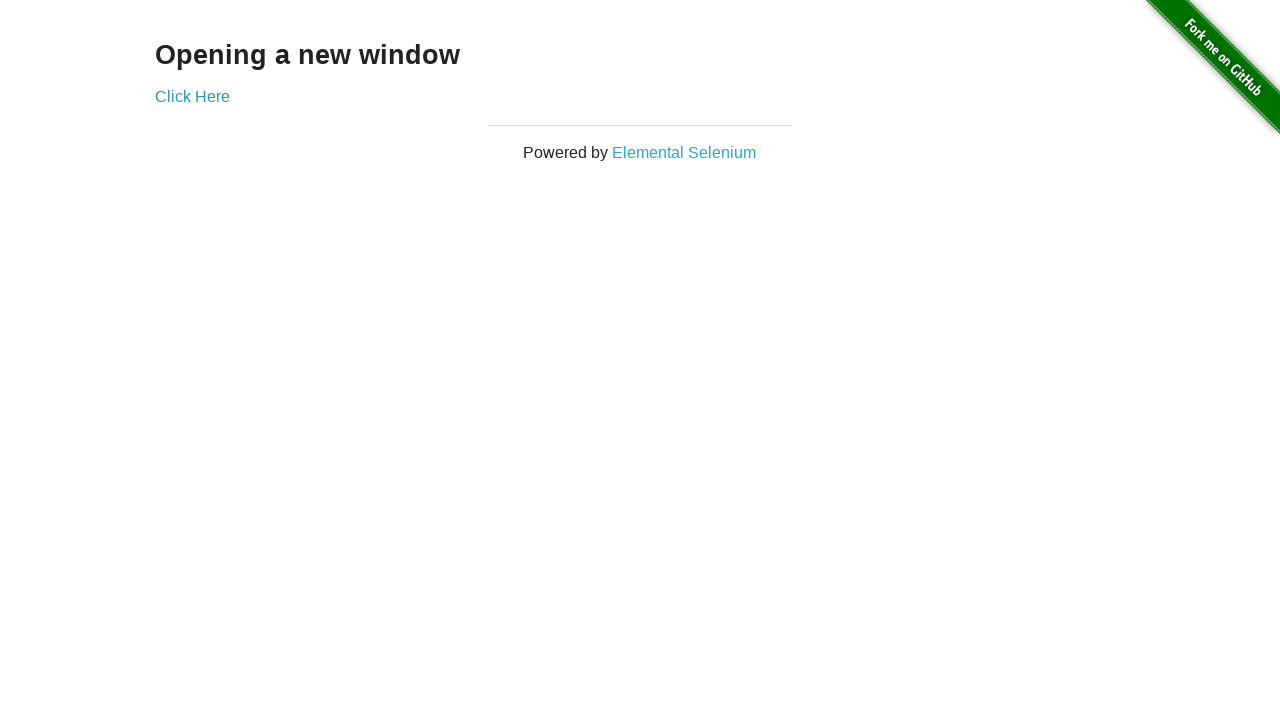

Clicked 'Click Here' link (click 3/9) to open new window at (192, 96) on text=Click Here
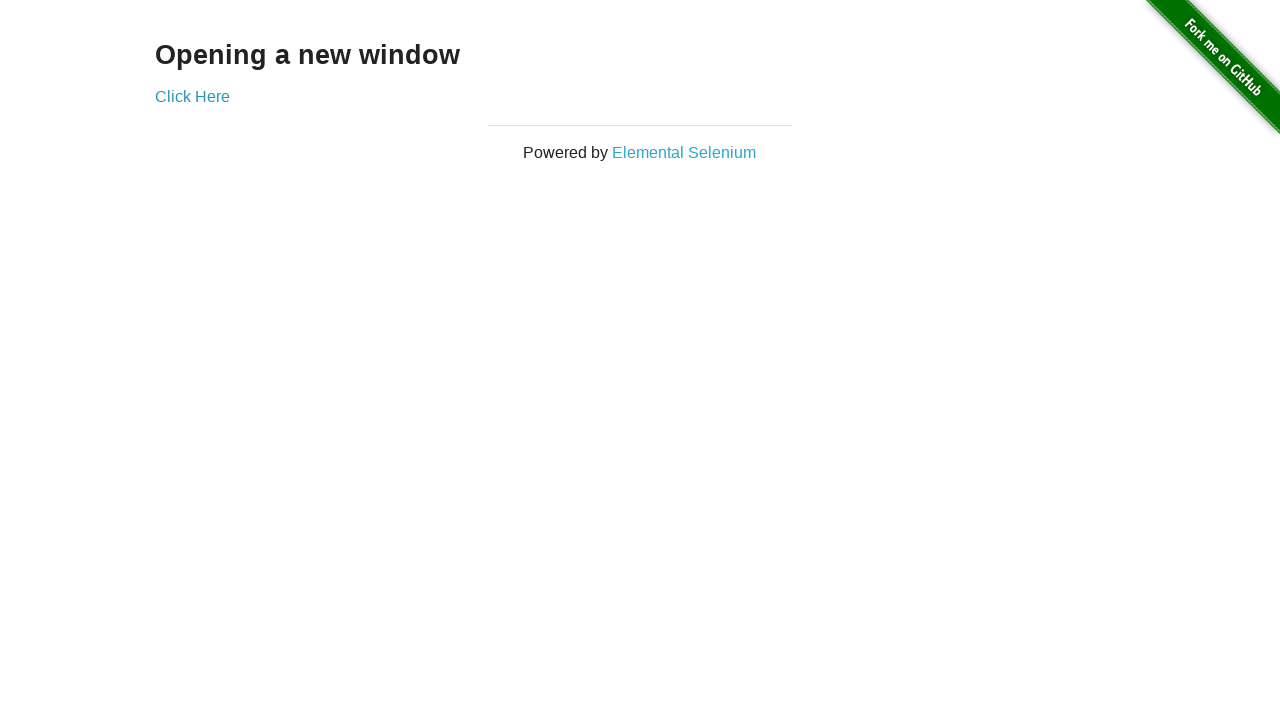

Clicked 'Click Here' link (click 4/9) to open new window at (192, 96) on text=Click Here
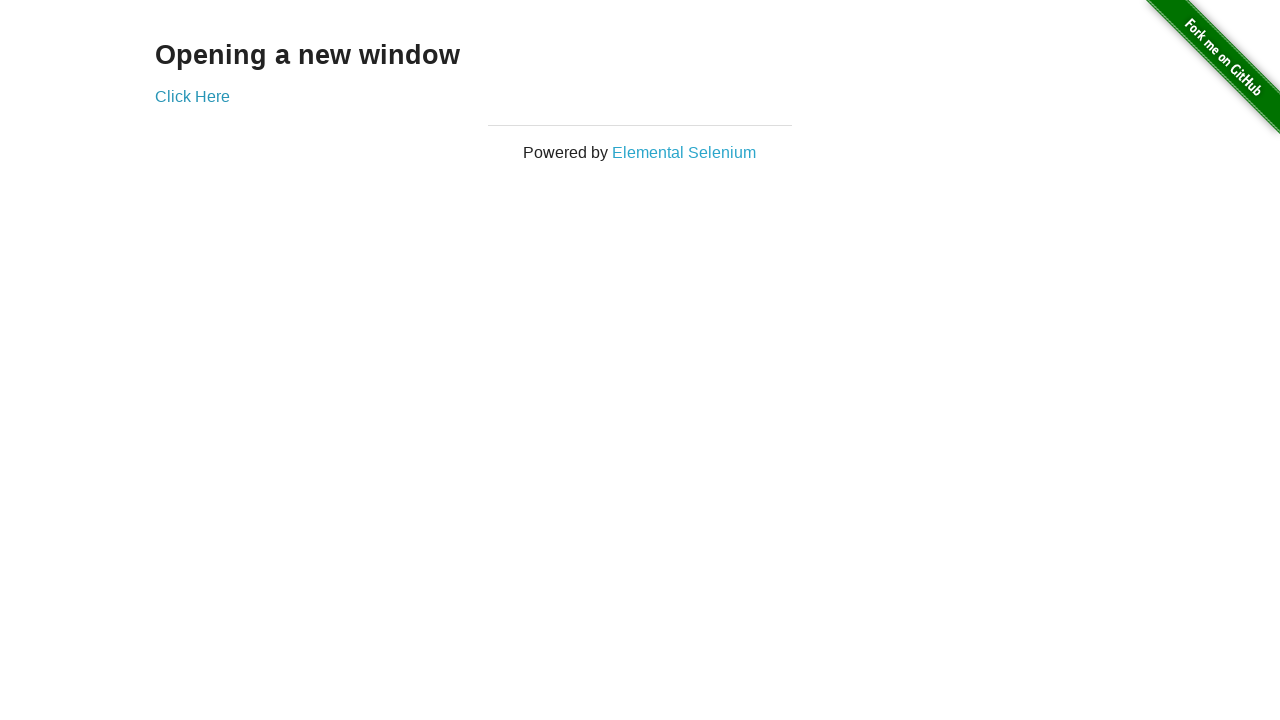

Clicked 'Click Here' link (click 5/9) to open new window at (192, 96) on text=Click Here
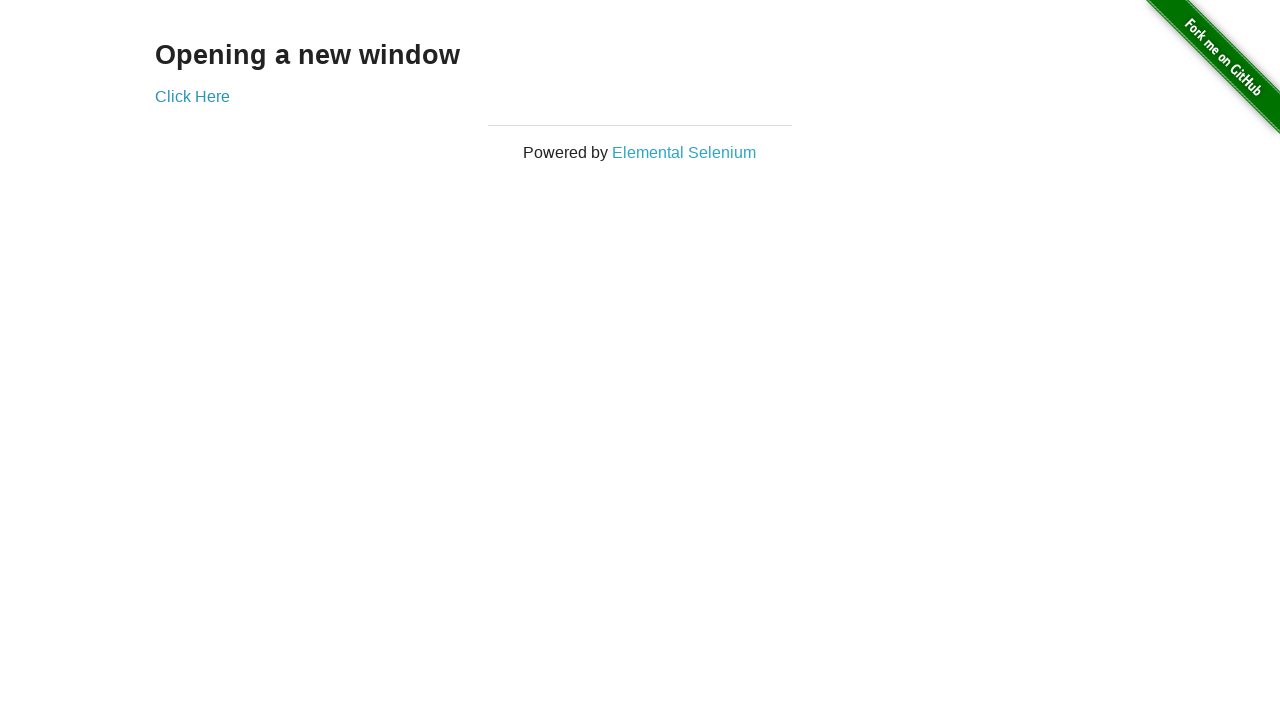

Clicked 'Click Here' link (click 6/9) to open new window at (192, 96) on text=Click Here
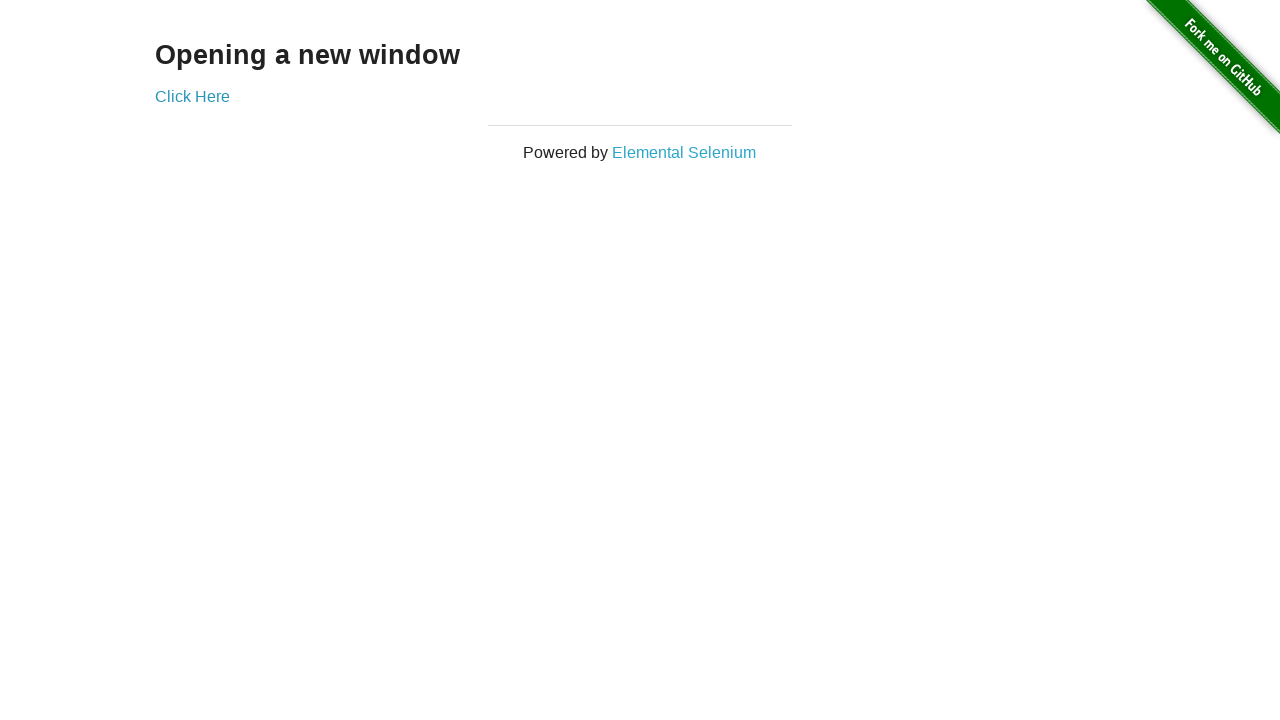

Clicked 'Click Here' link (click 7/9) to open new window at (192, 96) on text=Click Here
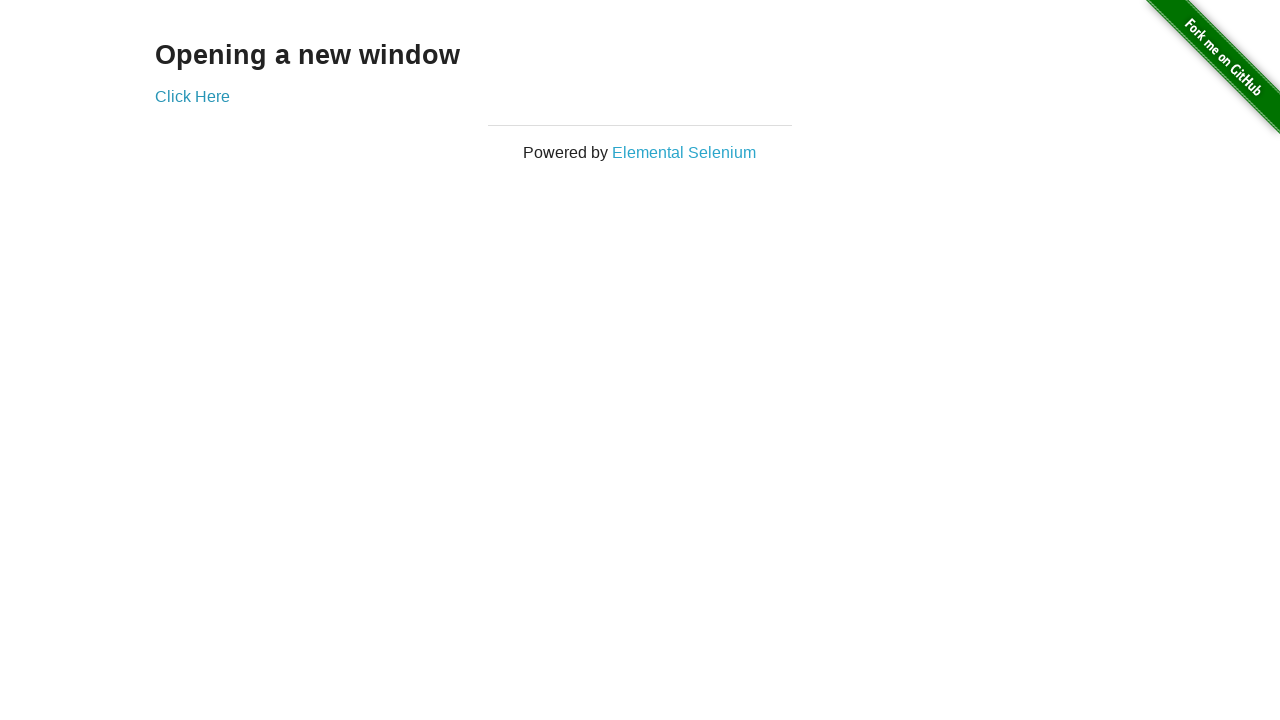

Clicked 'Click Here' link (click 8/9) to open new window at (192, 96) on text=Click Here
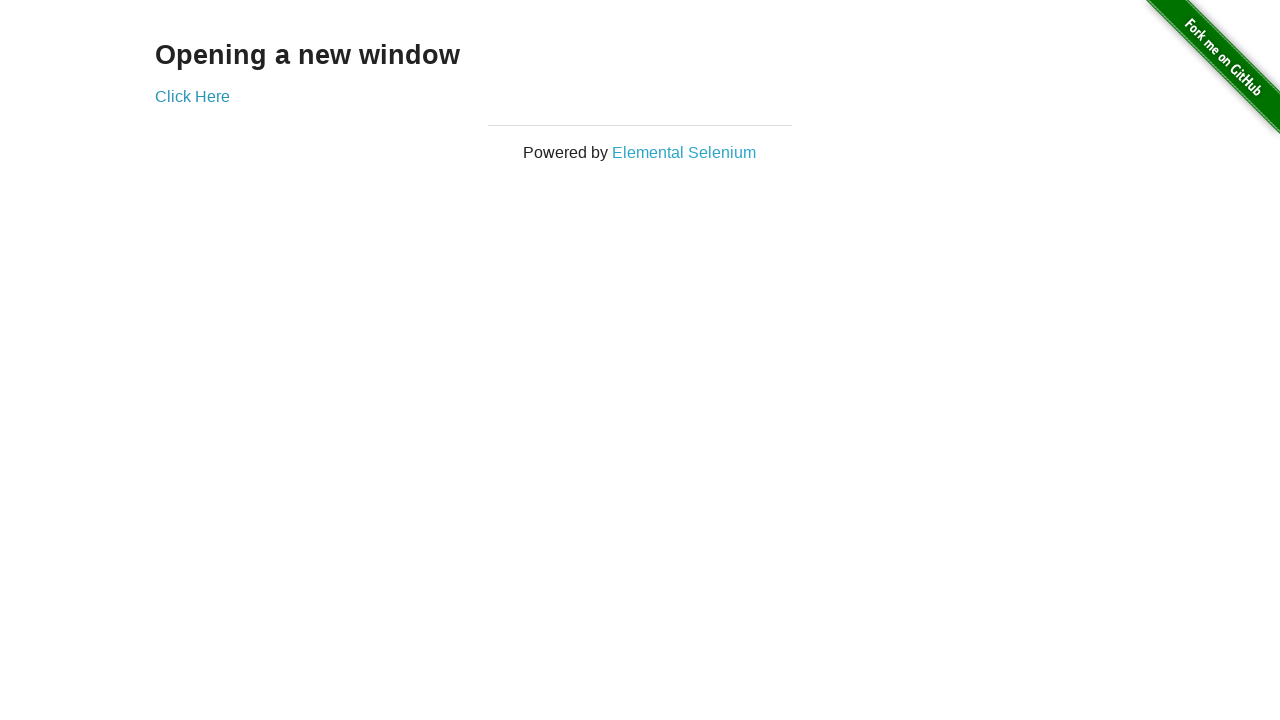

Clicked 'Click Here' link (click 9/9) to open new window at (192, 96) on text=Click Here
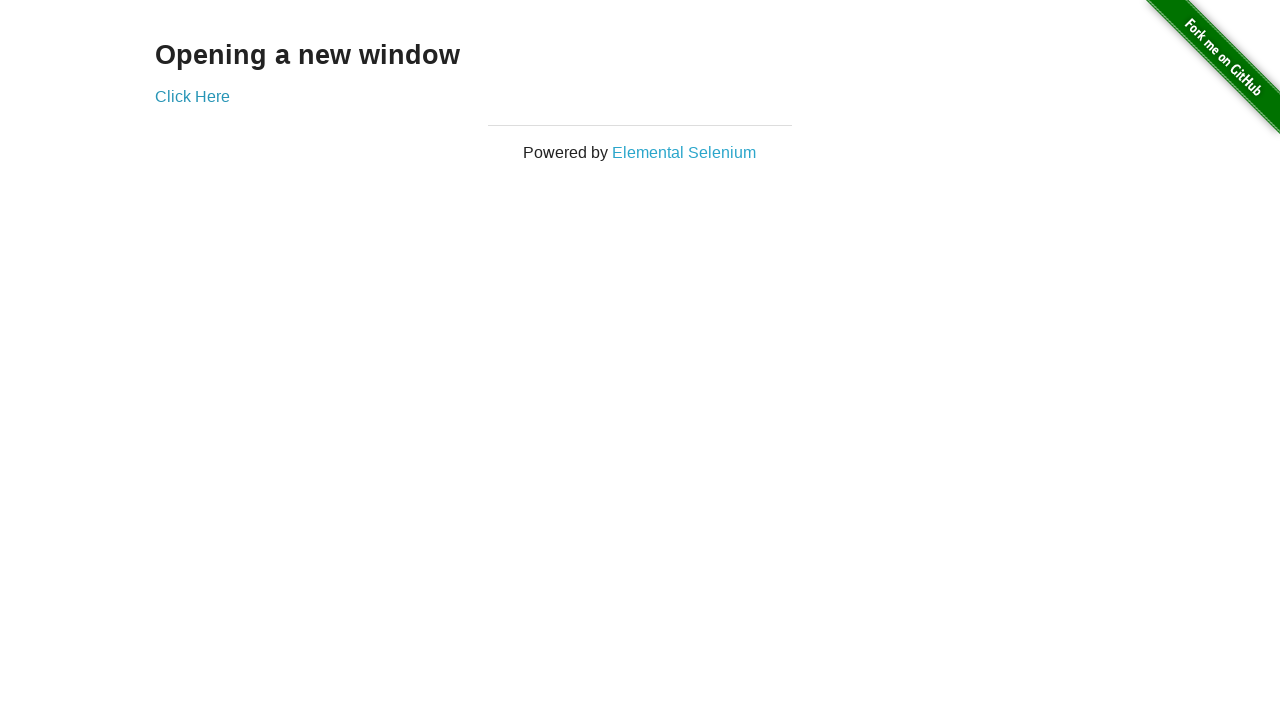

Retrieved all pages from context - found 10 windows
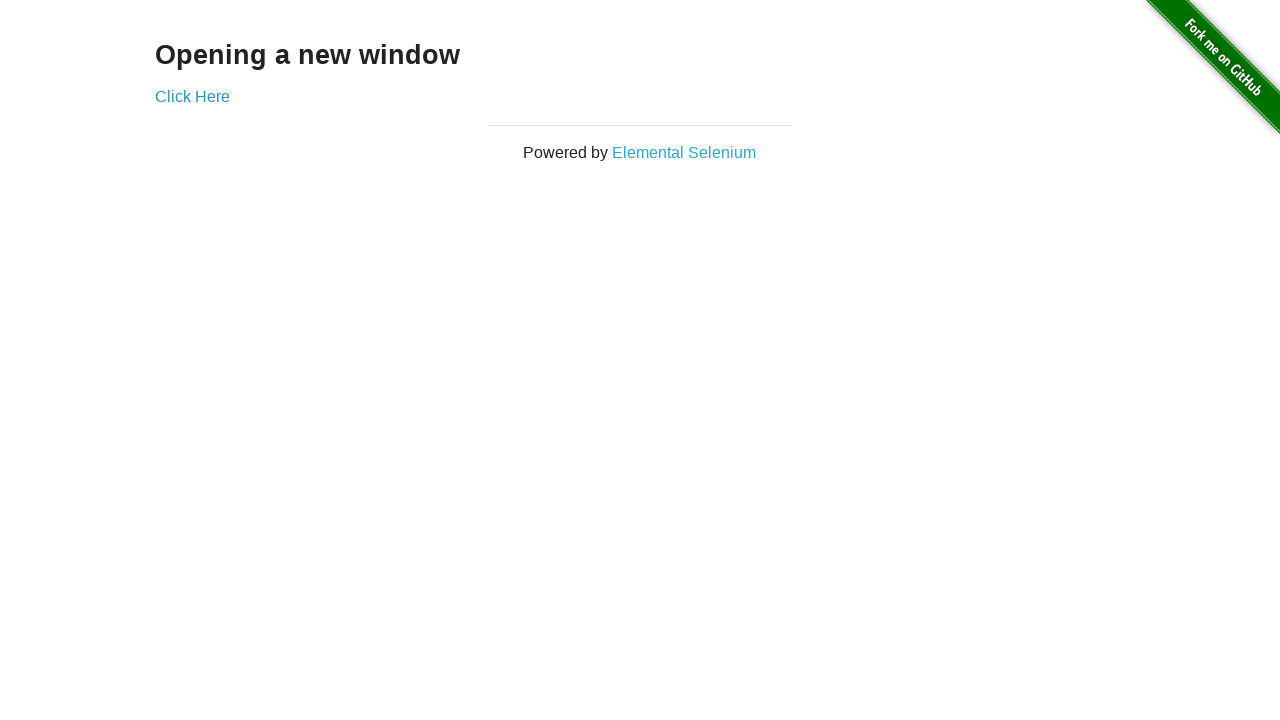

Verified that 10 windows were opened (1 original + 9 new)
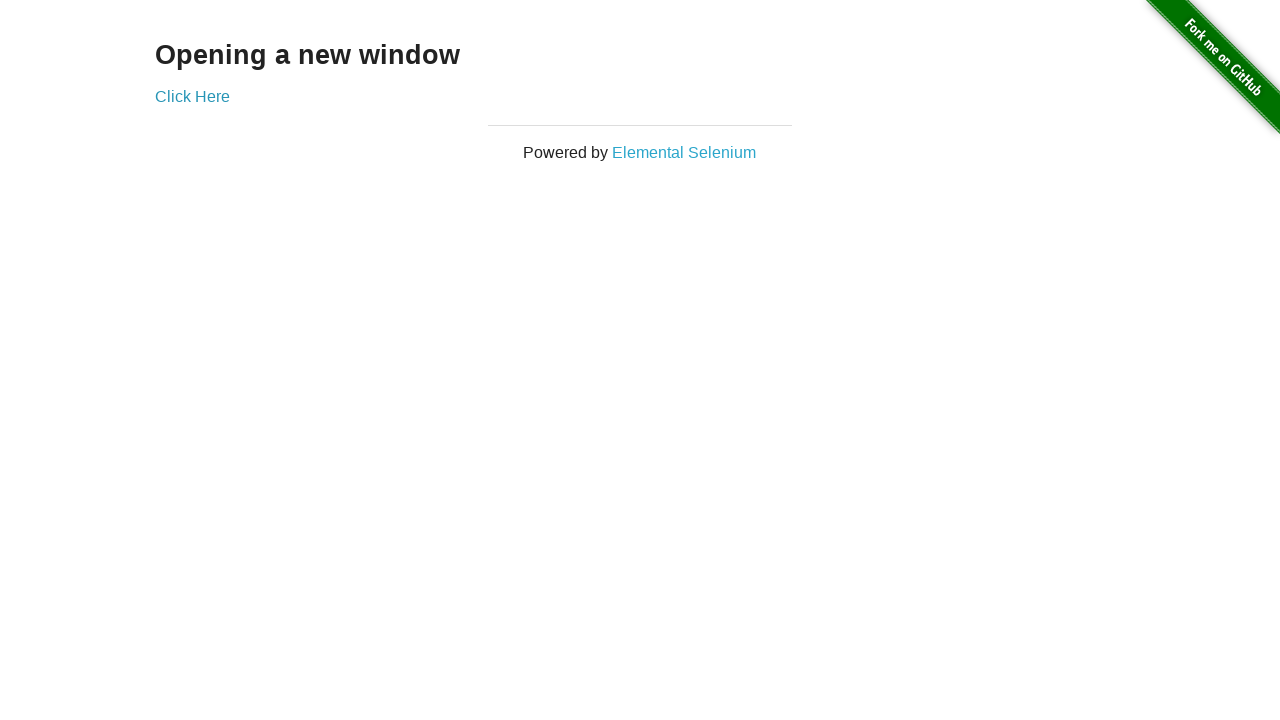

Switched to window 1 to verify its title
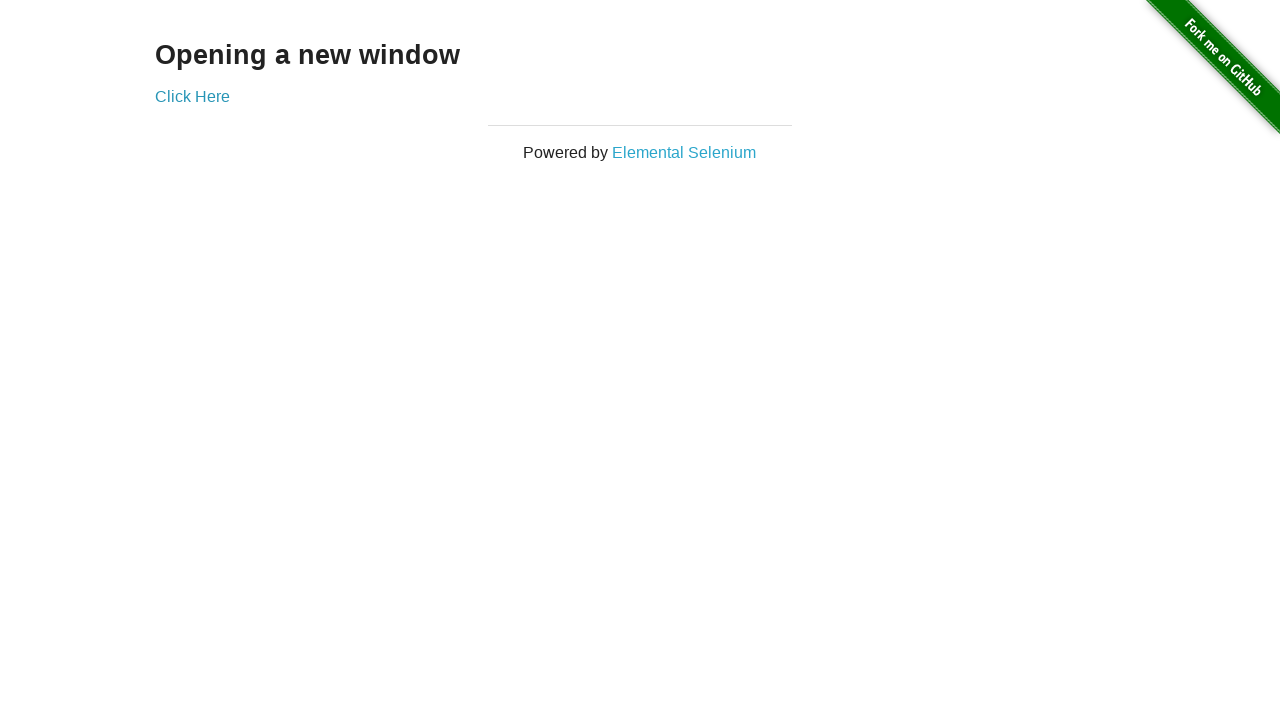

Verified window 1 title is 'New Window'
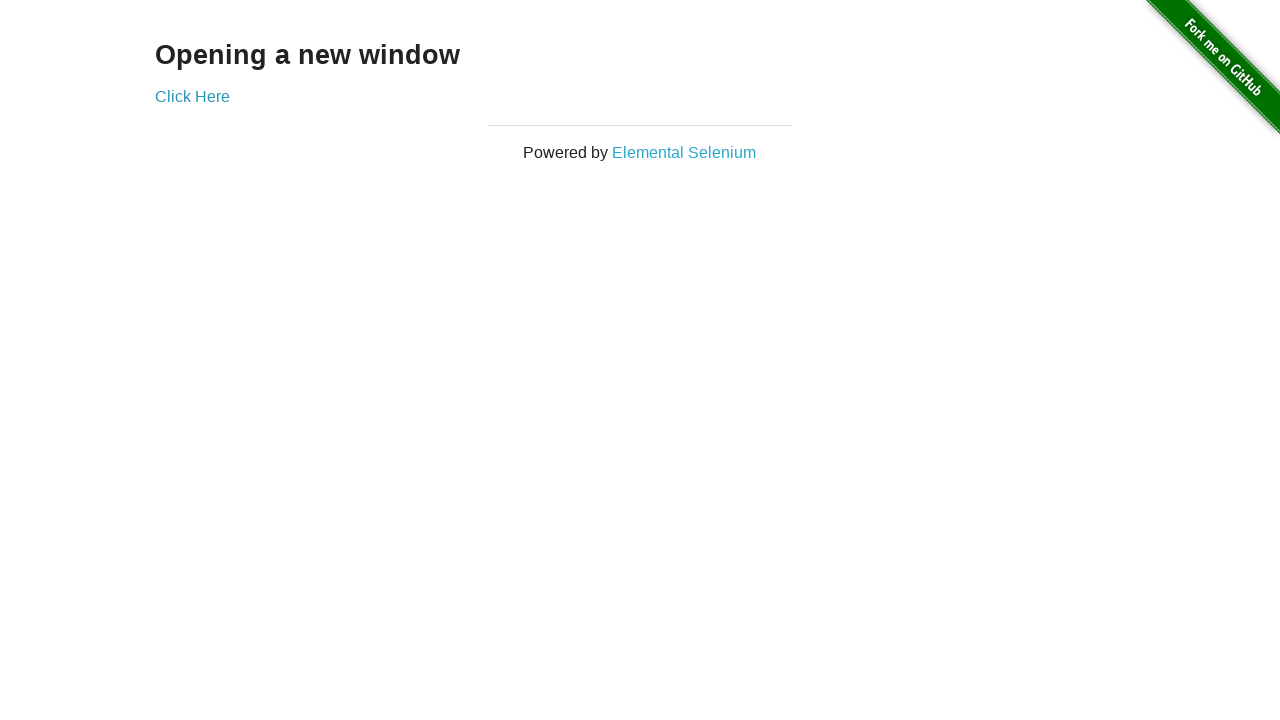

Verified window 1 contains heading 'New Window'
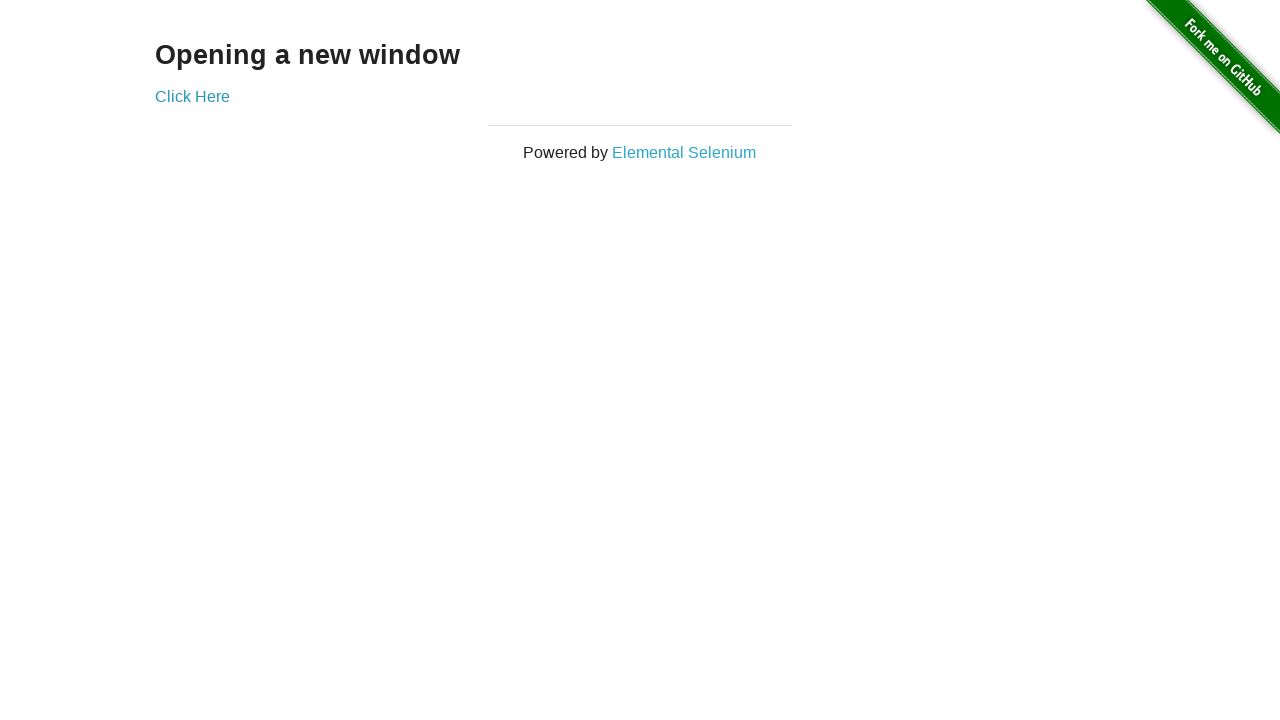

Switched to window 2 to verify its title
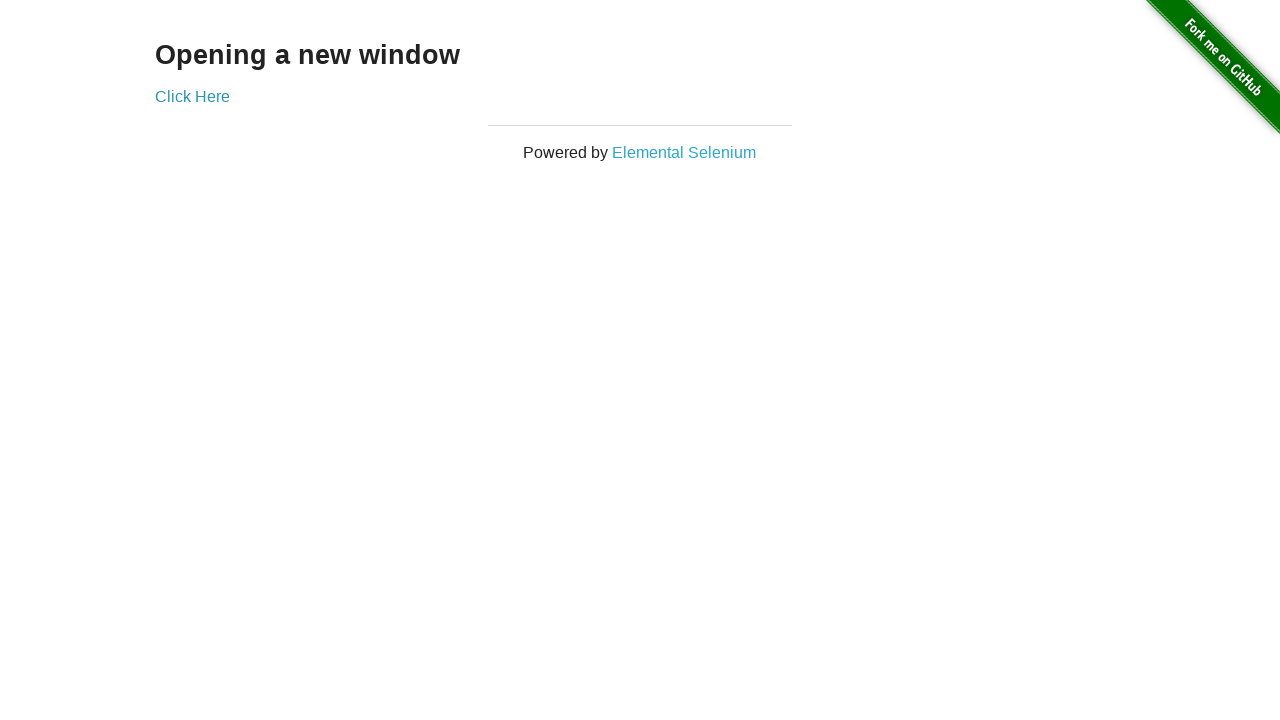

Verified window 2 title is 'New Window'
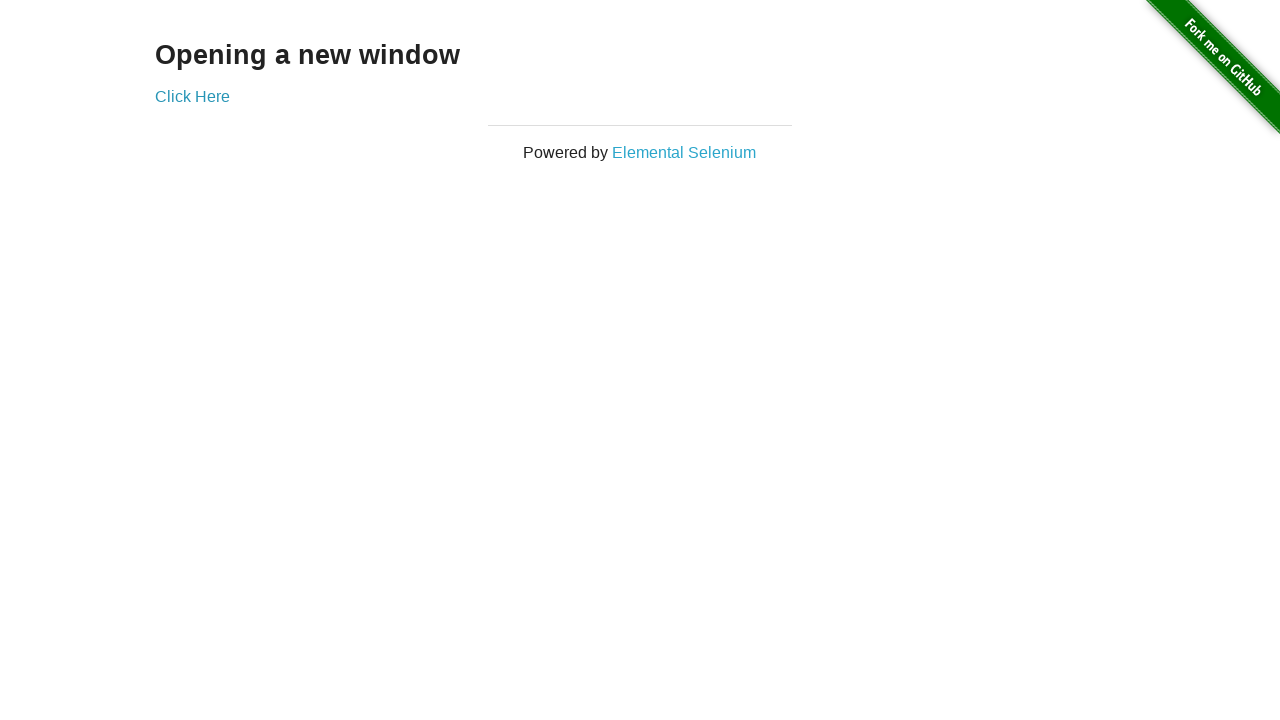

Verified window 2 contains heading 'New Window'
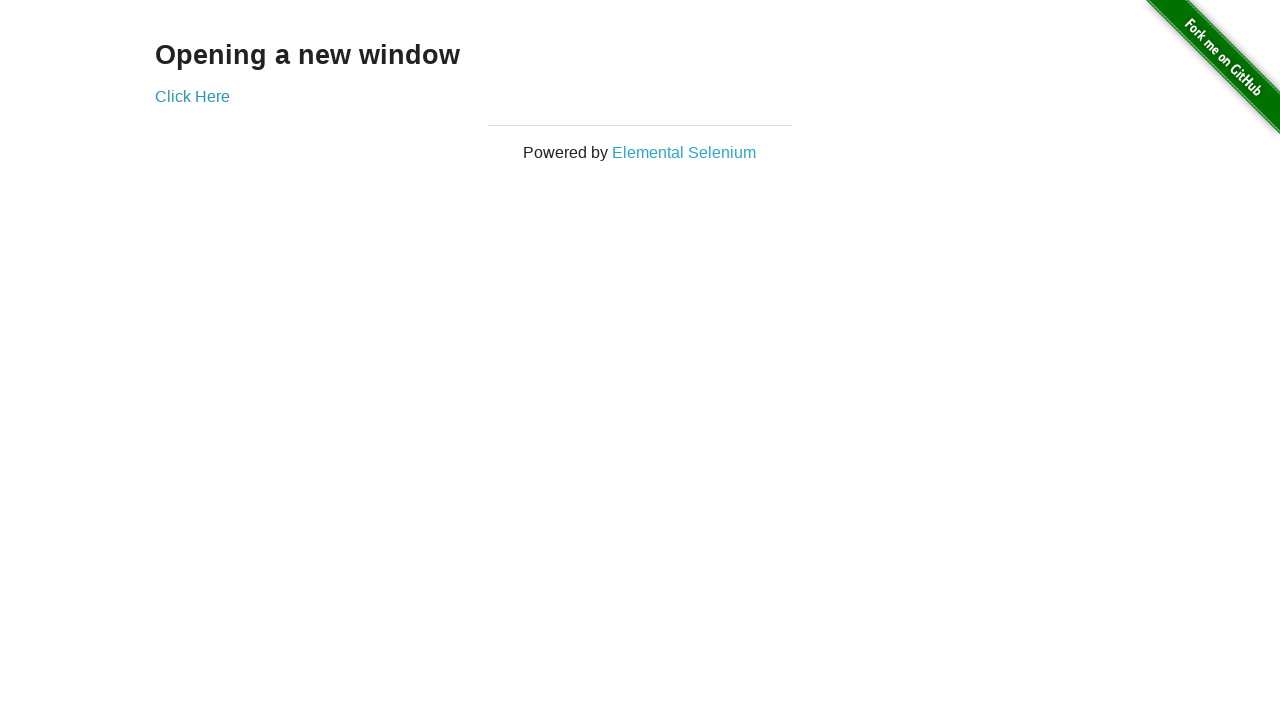

Switched to window 3 to verify its title
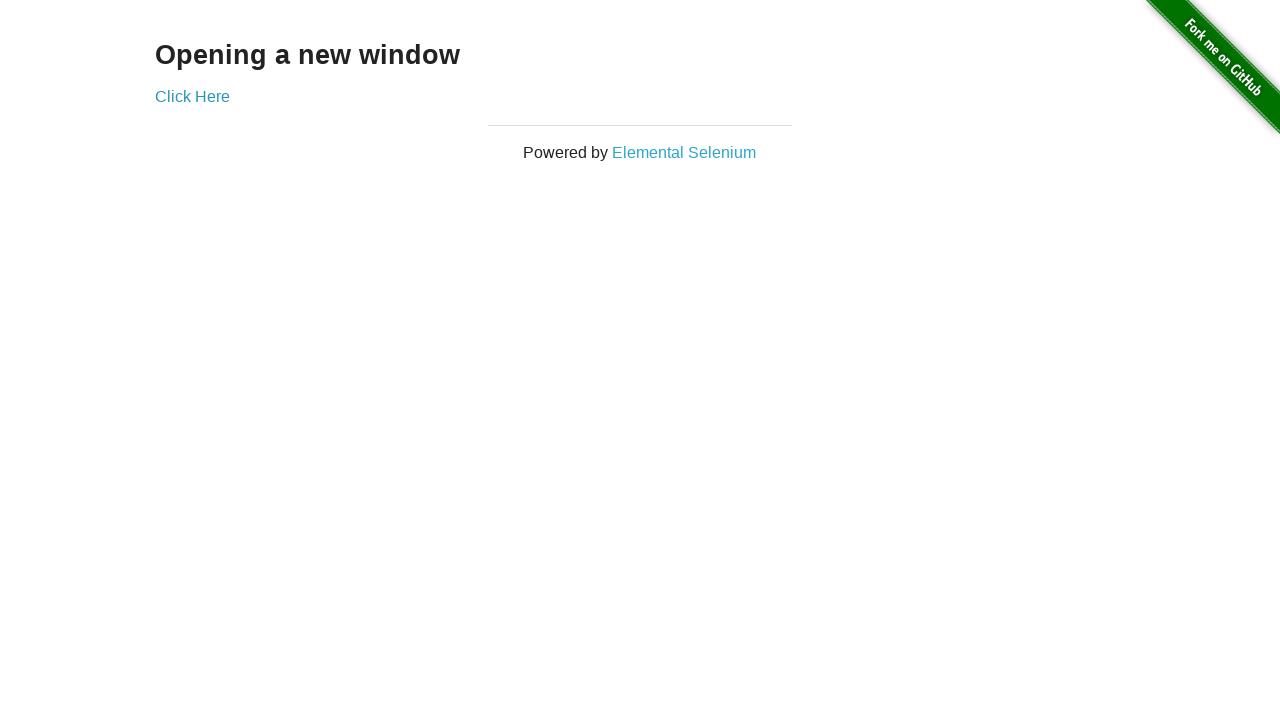

Verified window 3 title is 'New Window'
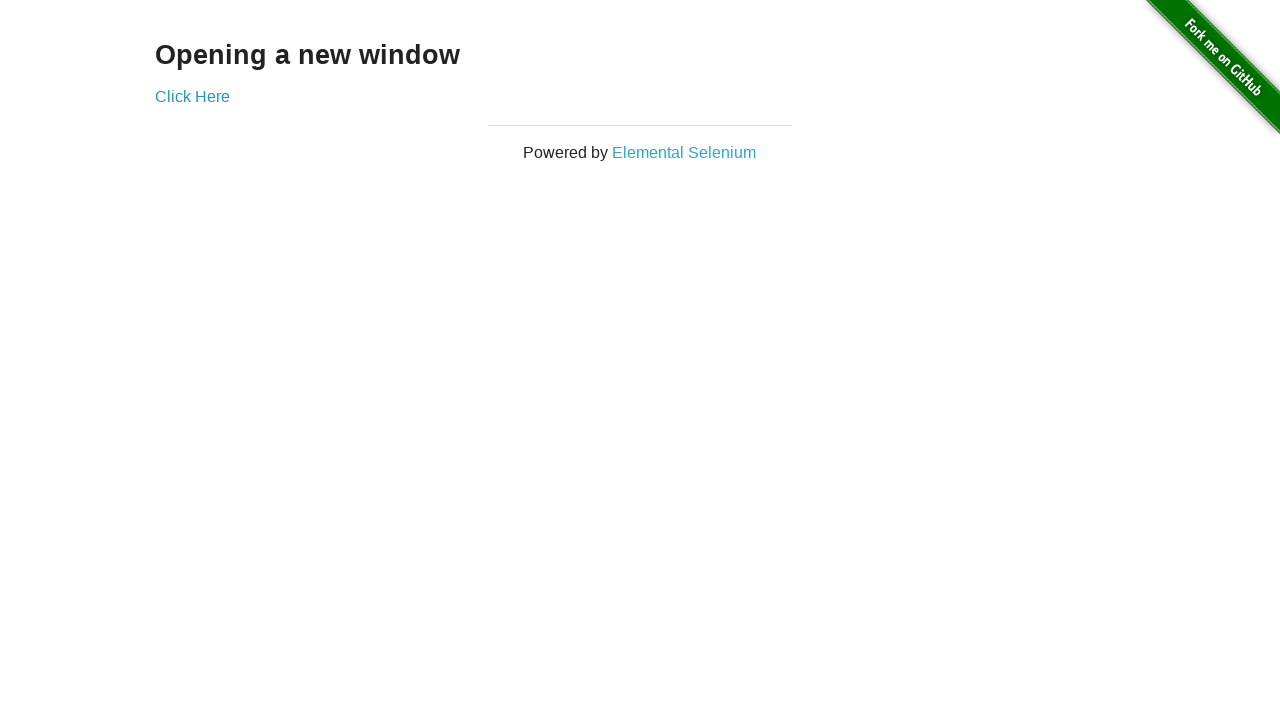

Verified window 3 contains heading 'New Window'
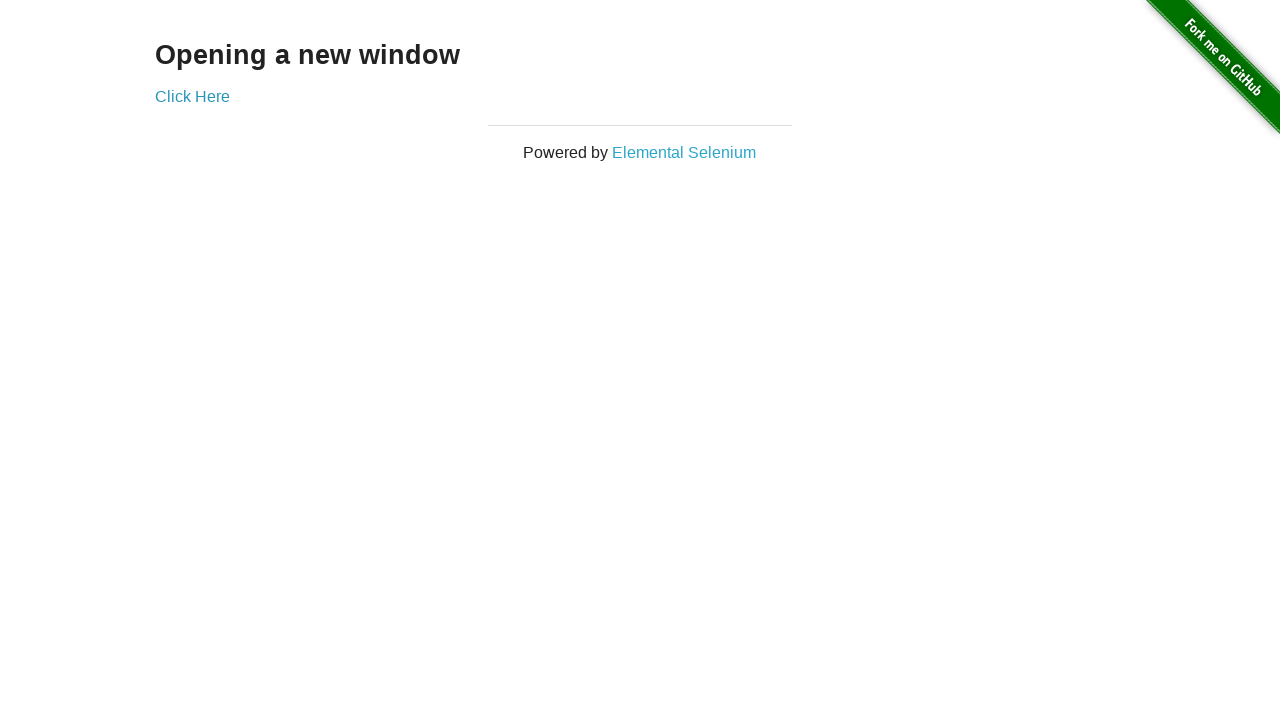

Switched to window 4 to verify its title
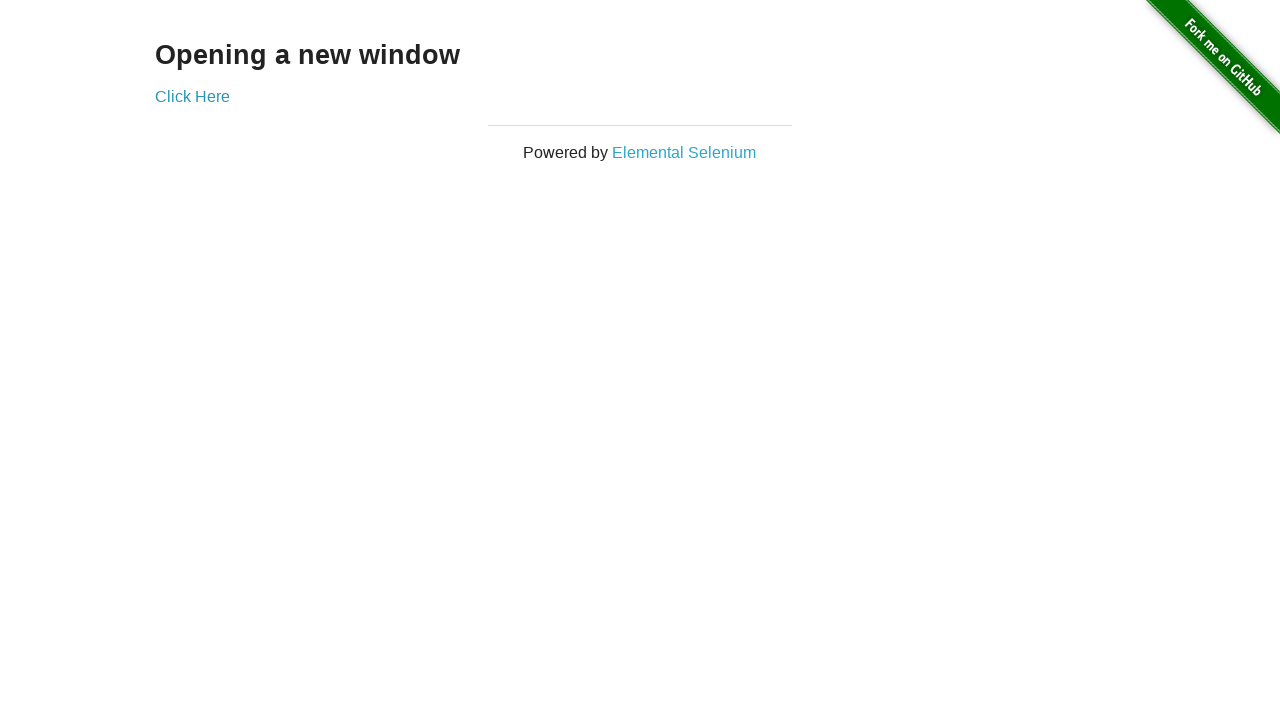

Verified window 4 title is 'New Window'
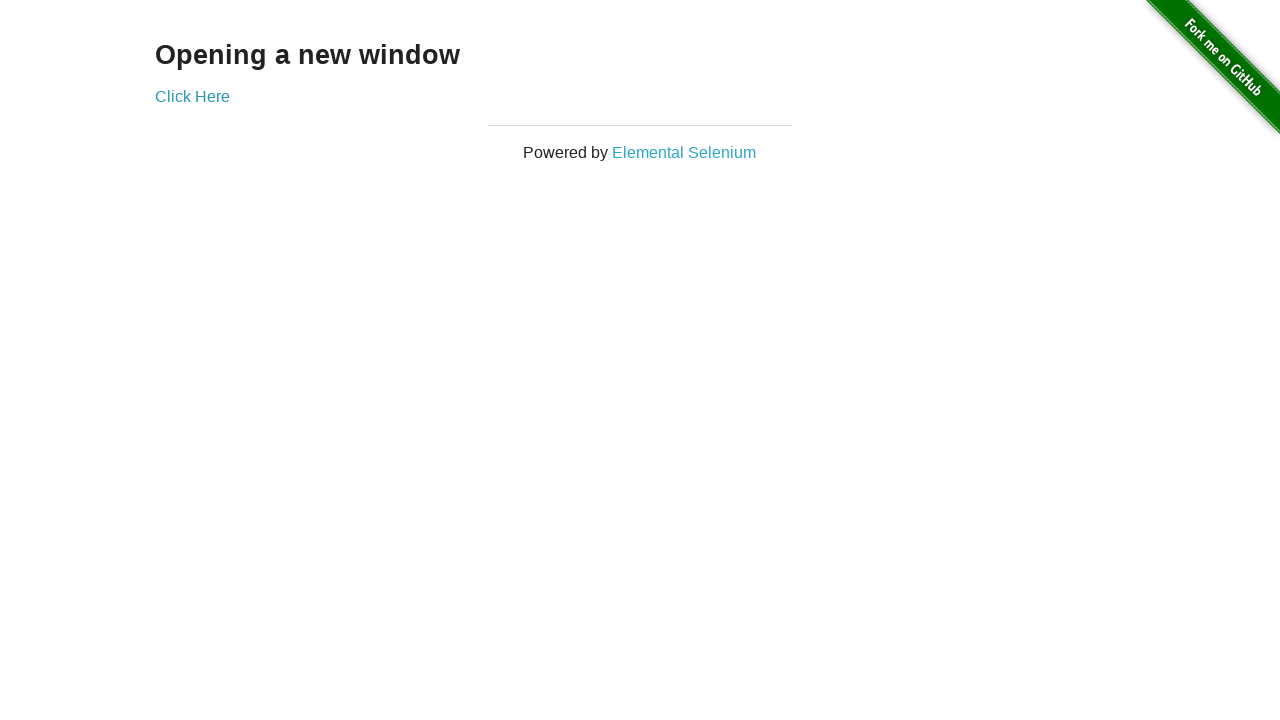

Verified window 4 contains heading 'New Window'
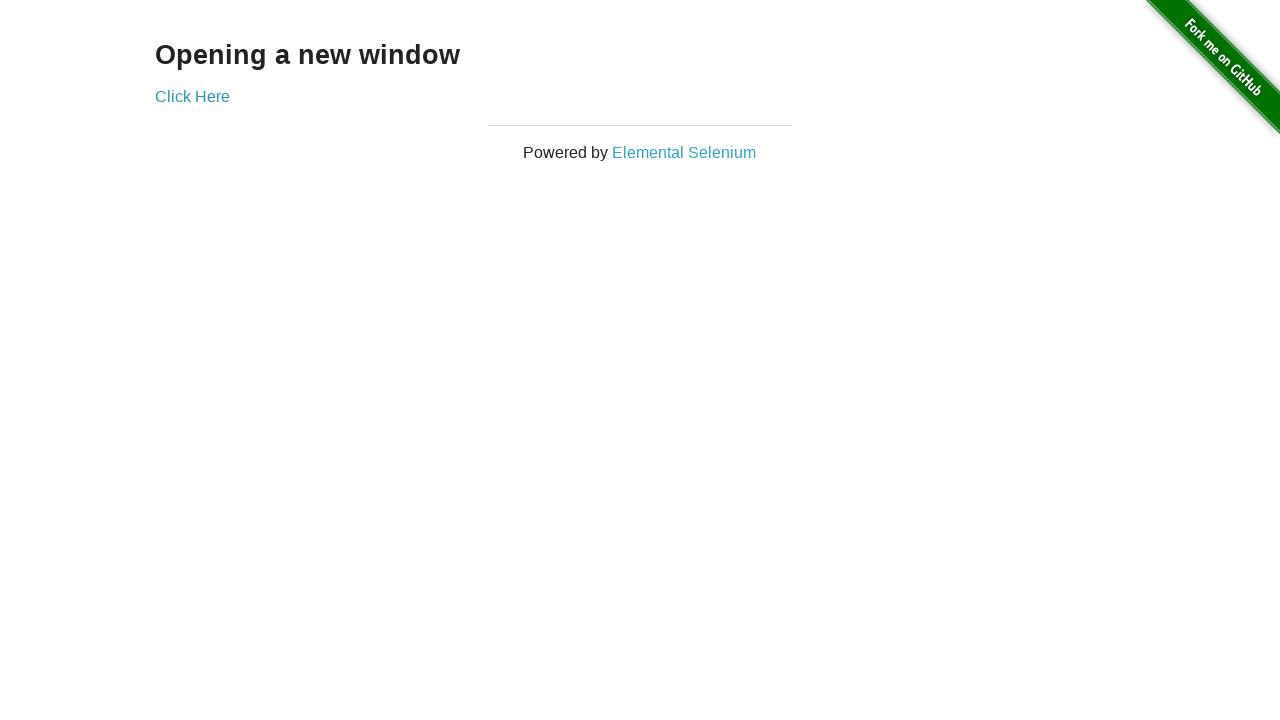

Switched to window 5 to verify its title
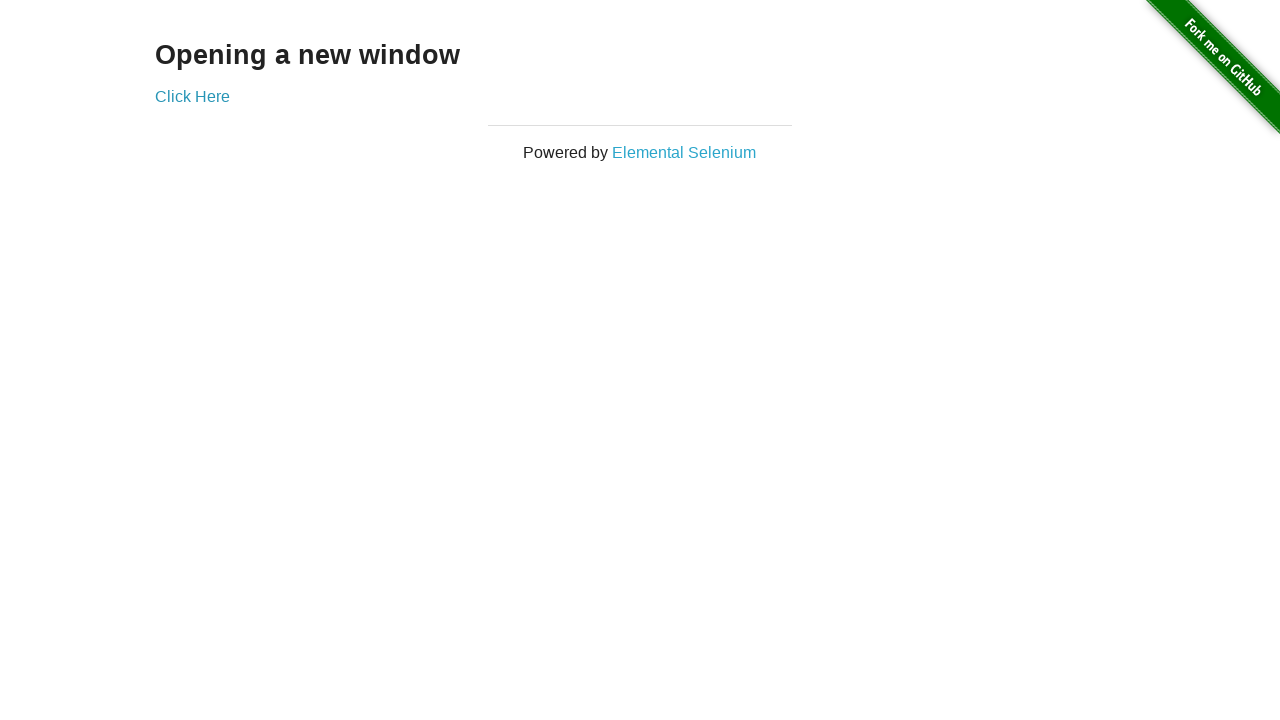

Verified window 5 title is 'New Window'
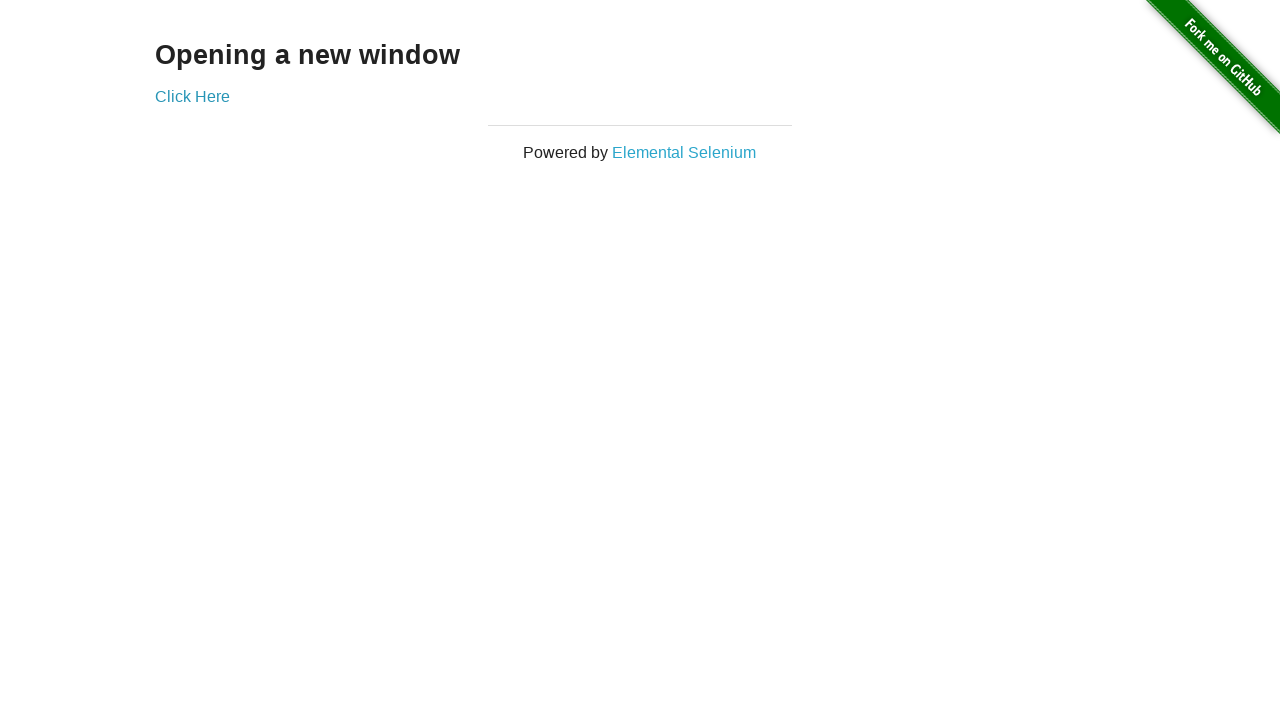

Verified window 5 contains heading 'New Window'
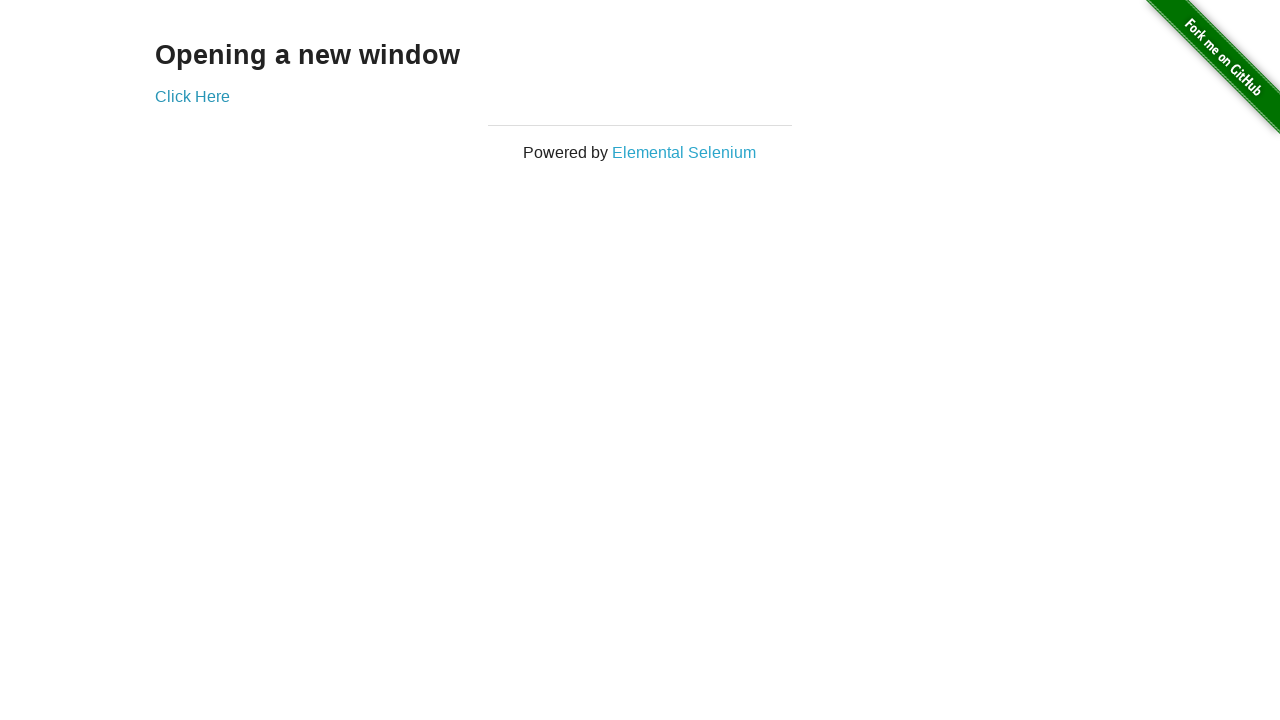

Switched to window 6 to verify its title
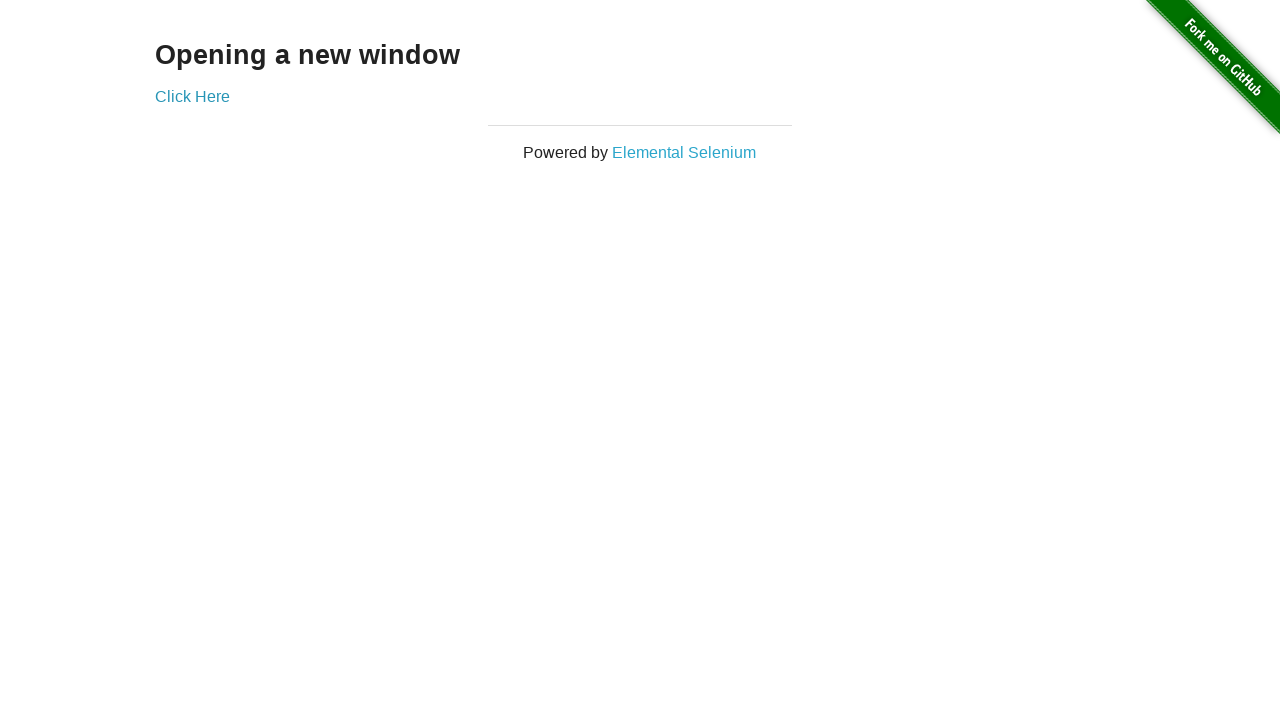

Verified window 6 title is 'New Window'
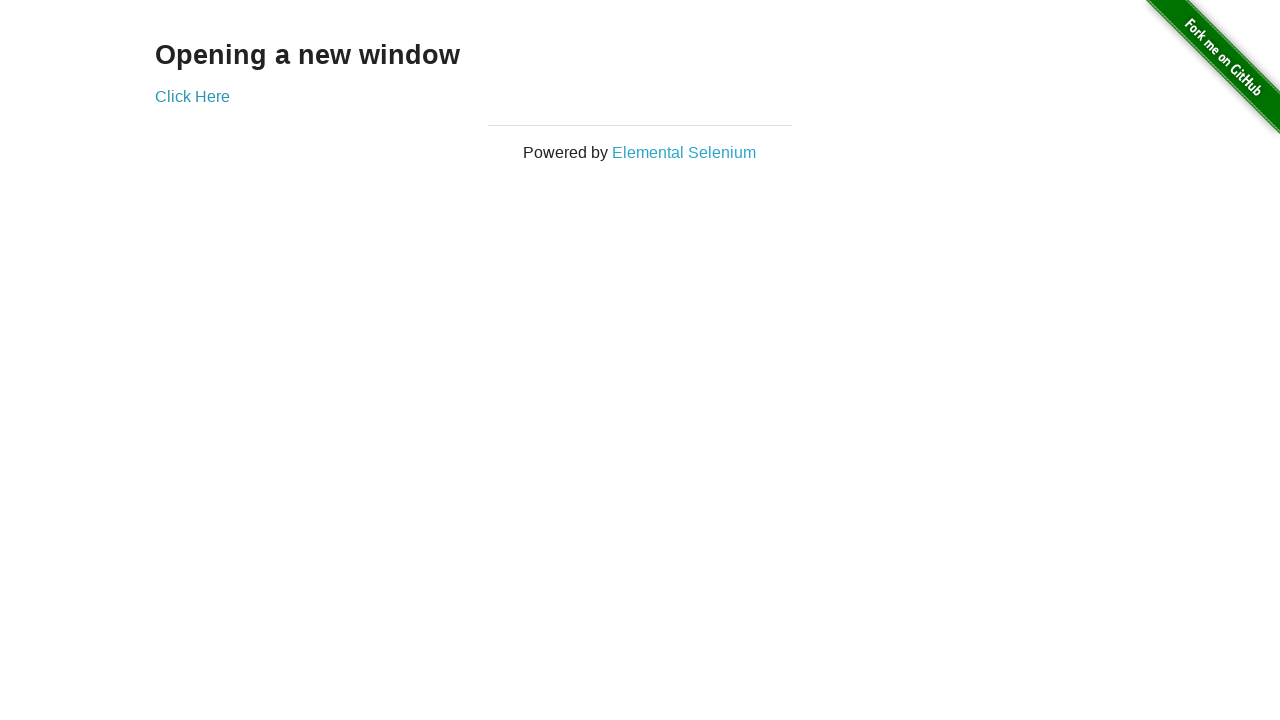

Verified window 6 contains heading 'New Window'
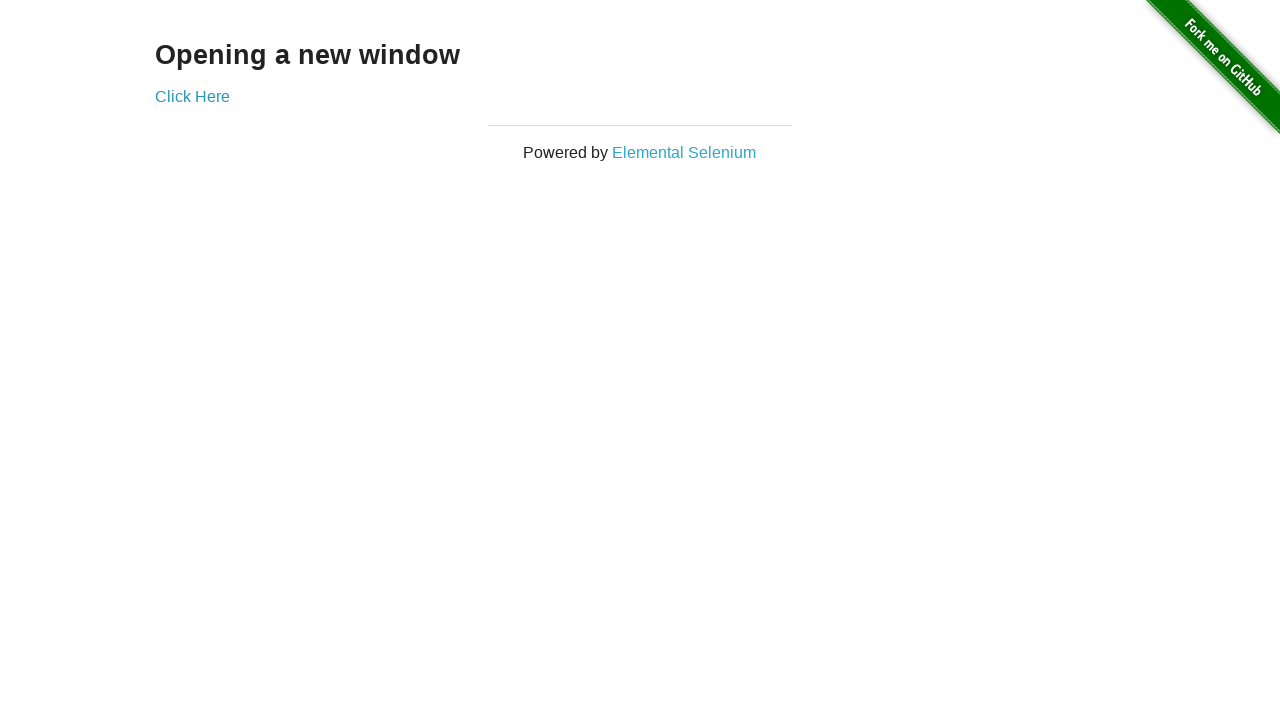

Switched to window 7 to verify its title
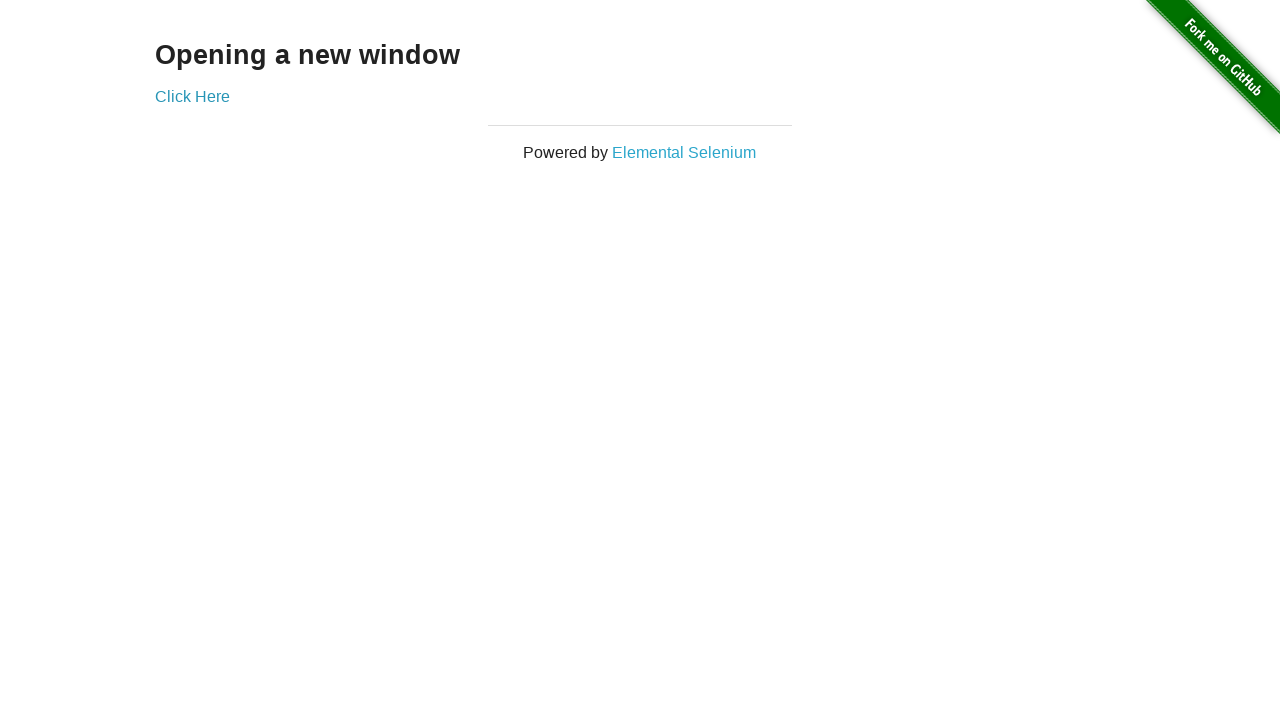

Verified window 7 title is 'New Window'
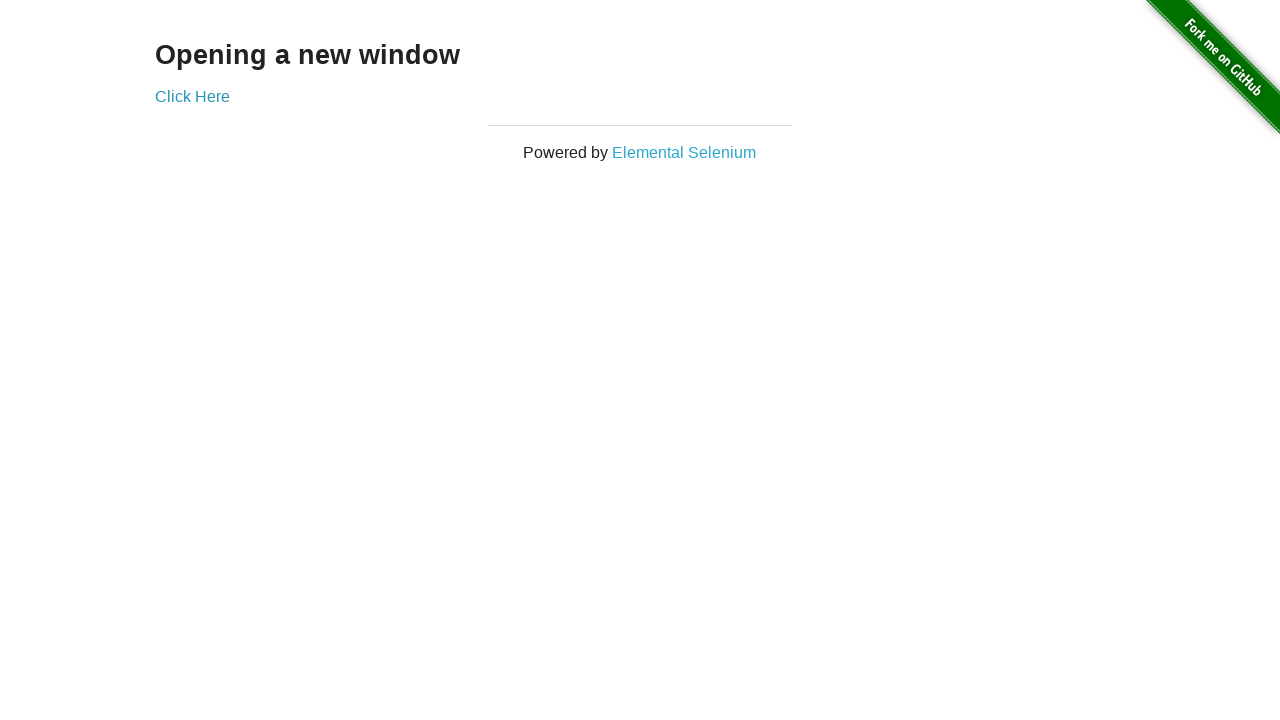

Verified window 7 contains heading 'New Window'
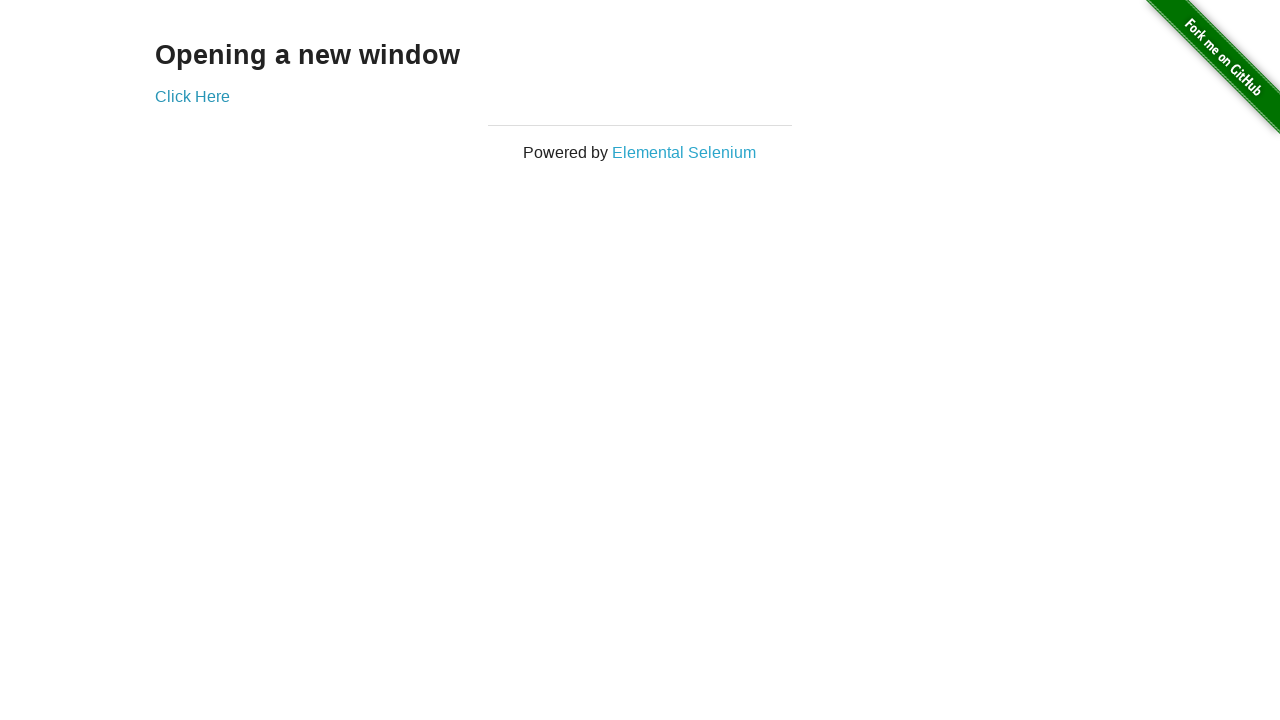

Switched to window 8 to verify its title
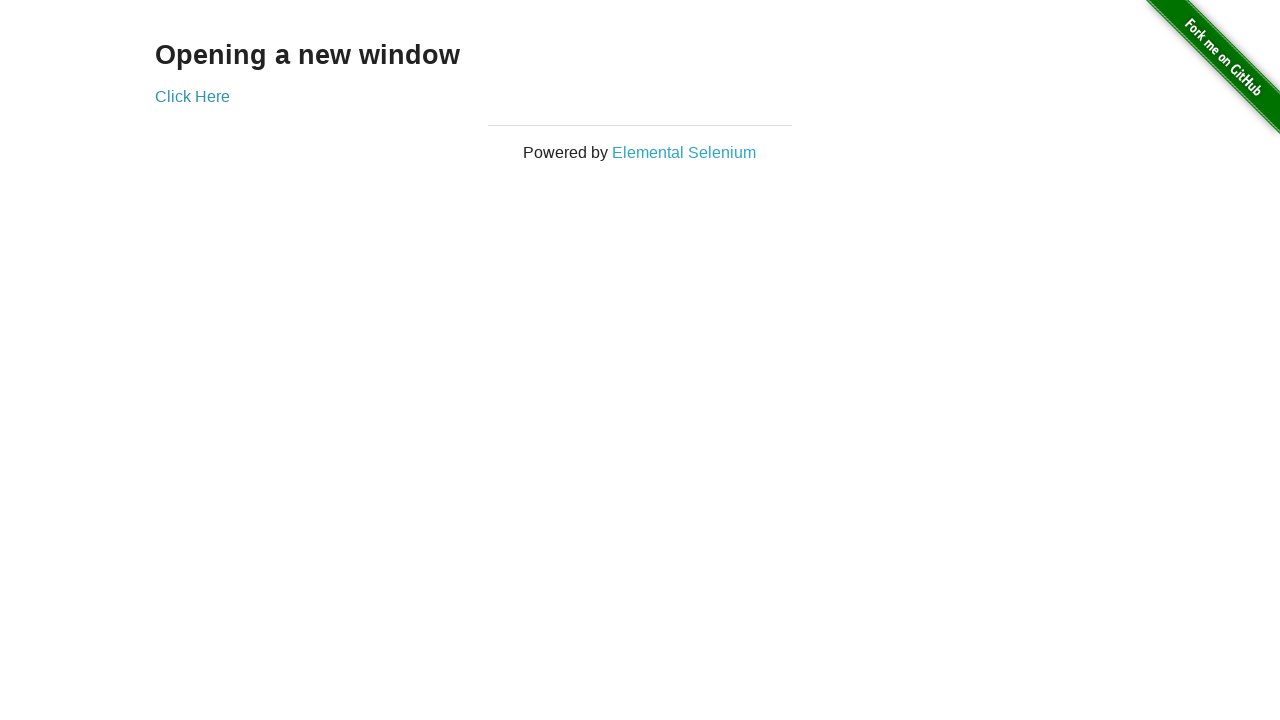

Verified window 8 title is 'New Window'
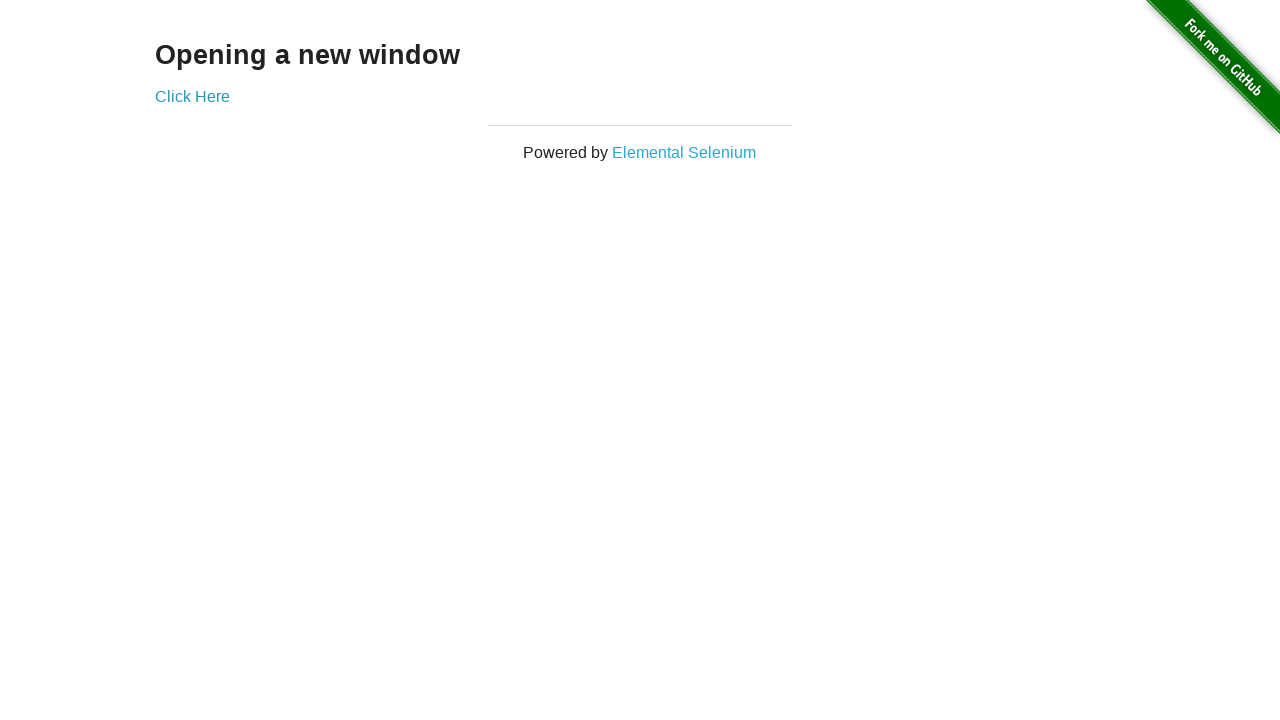

Verified window 8 contains heading 'New Window'
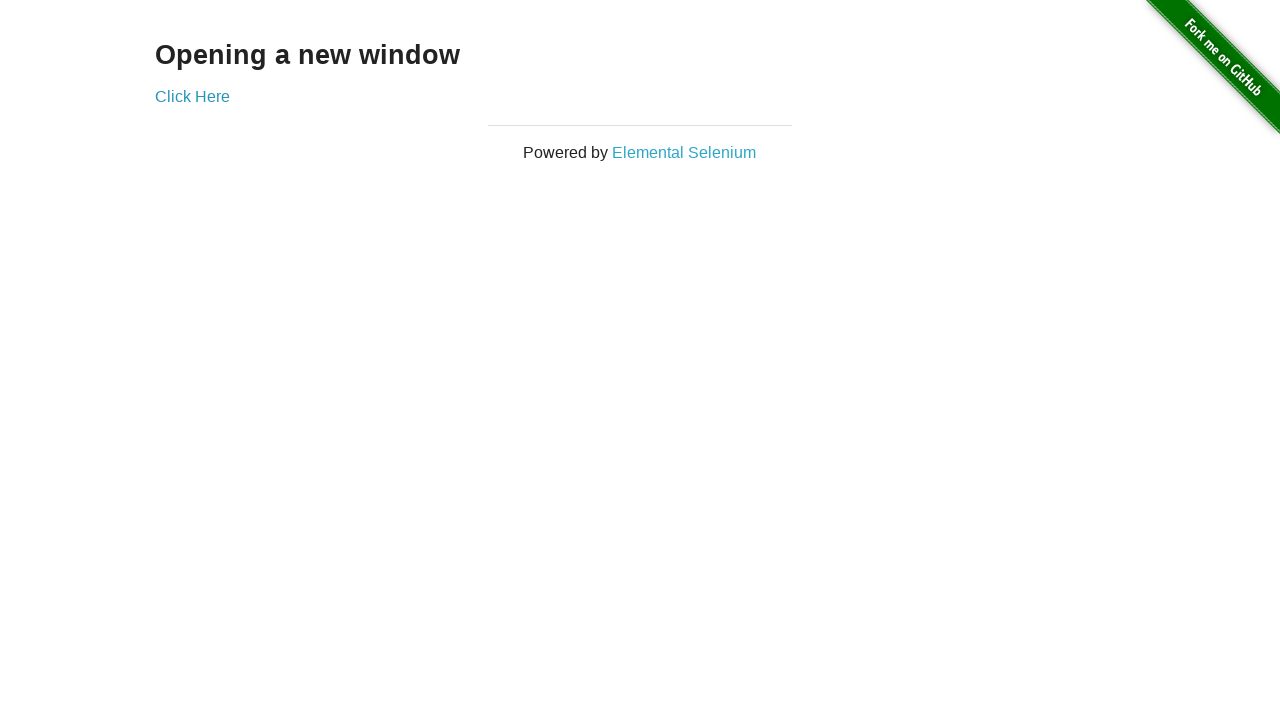

Switched to window 9 to verify its title
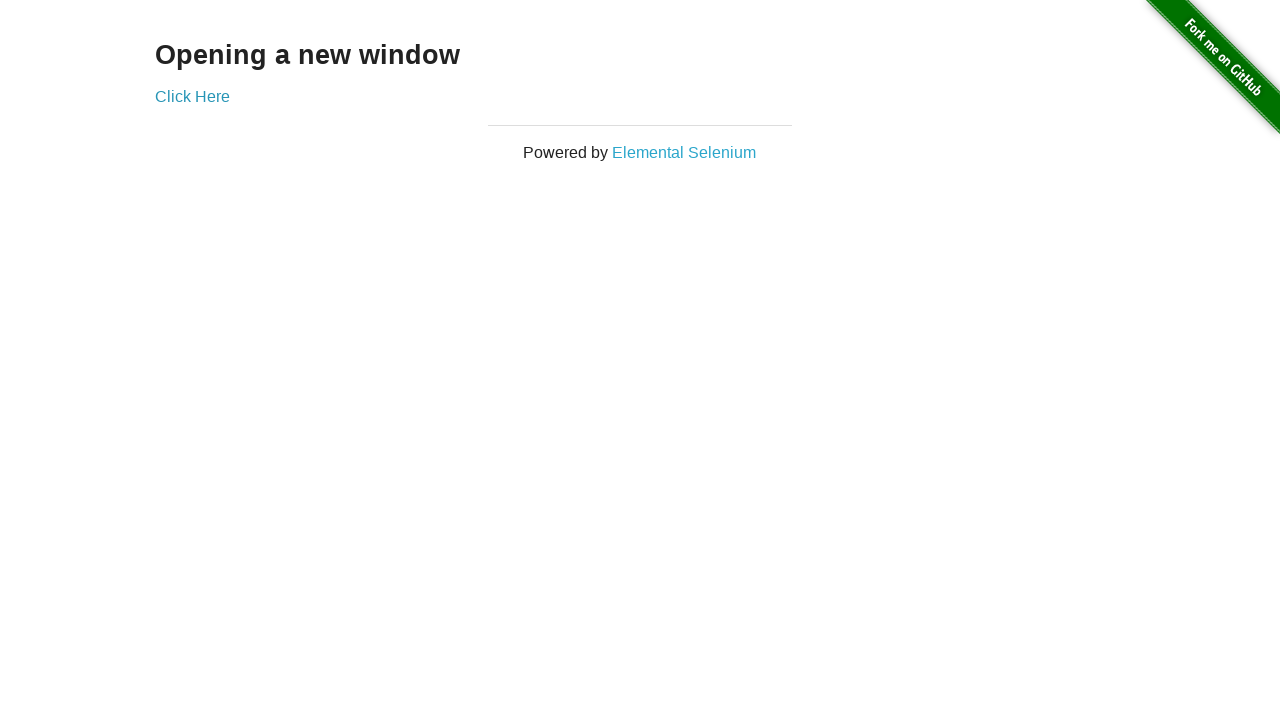

Verified window 9 title is 'New Window'
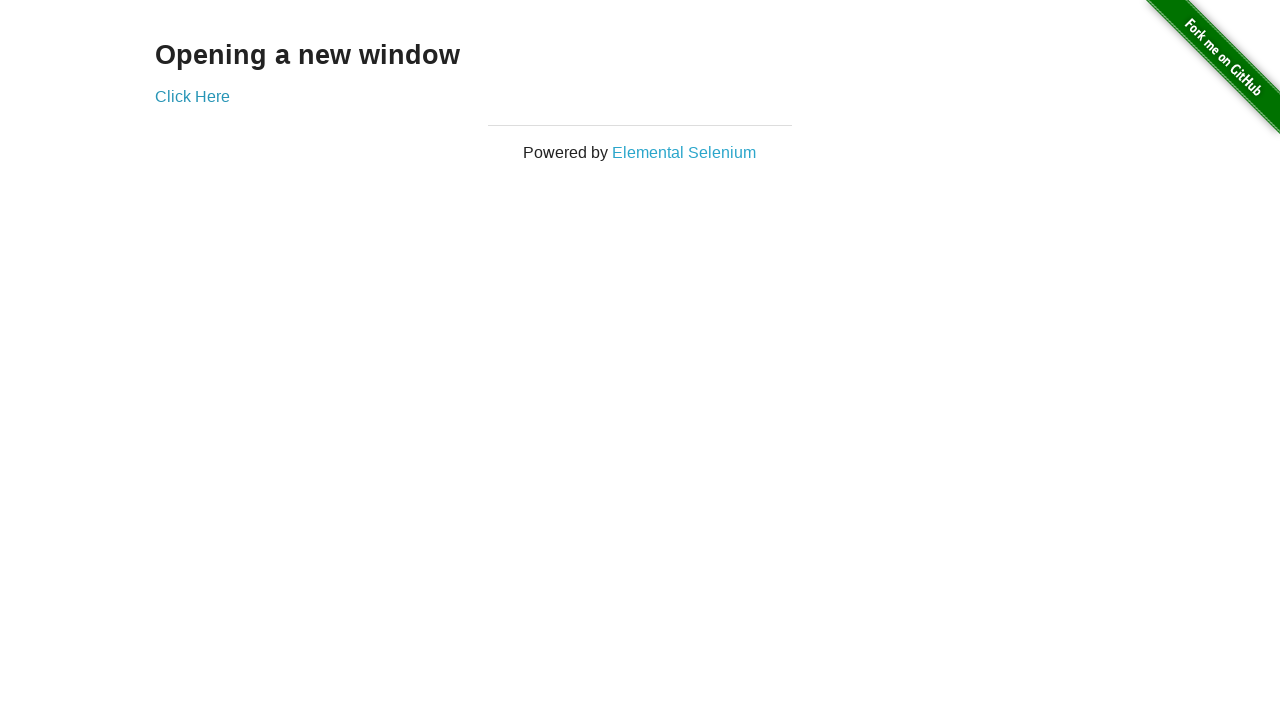

Verified window 9 contains heading 'New Window'
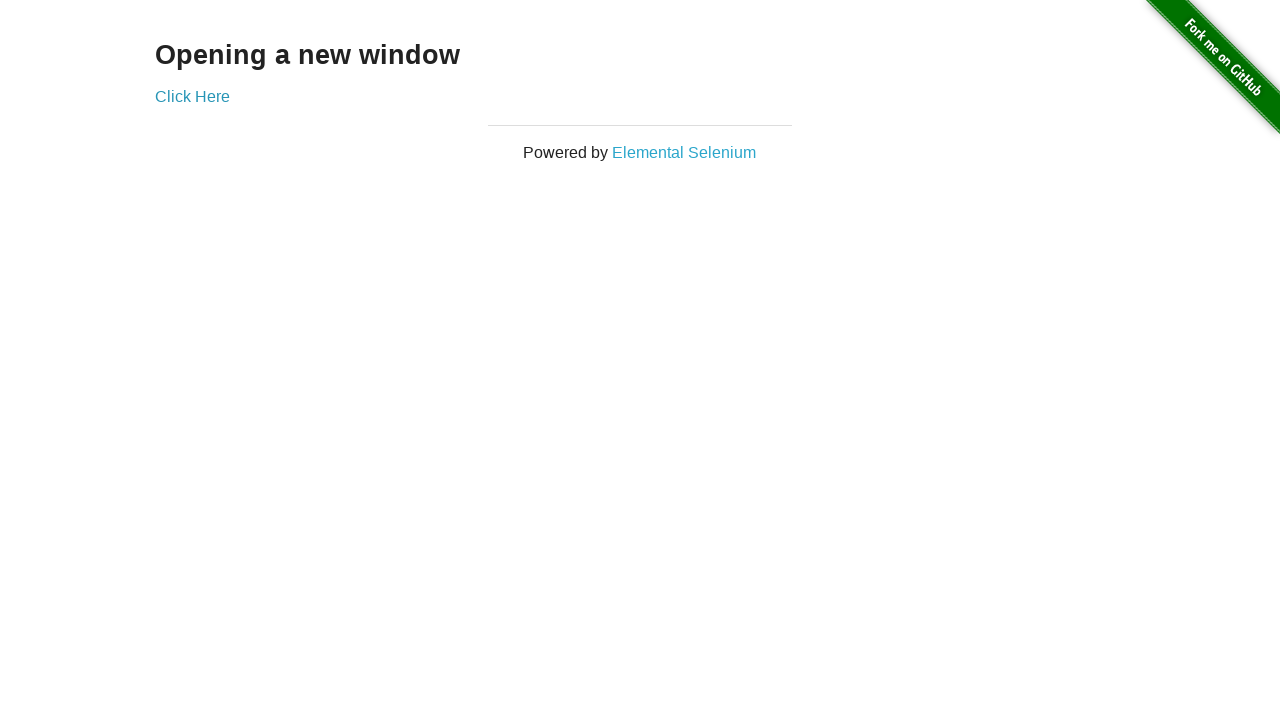

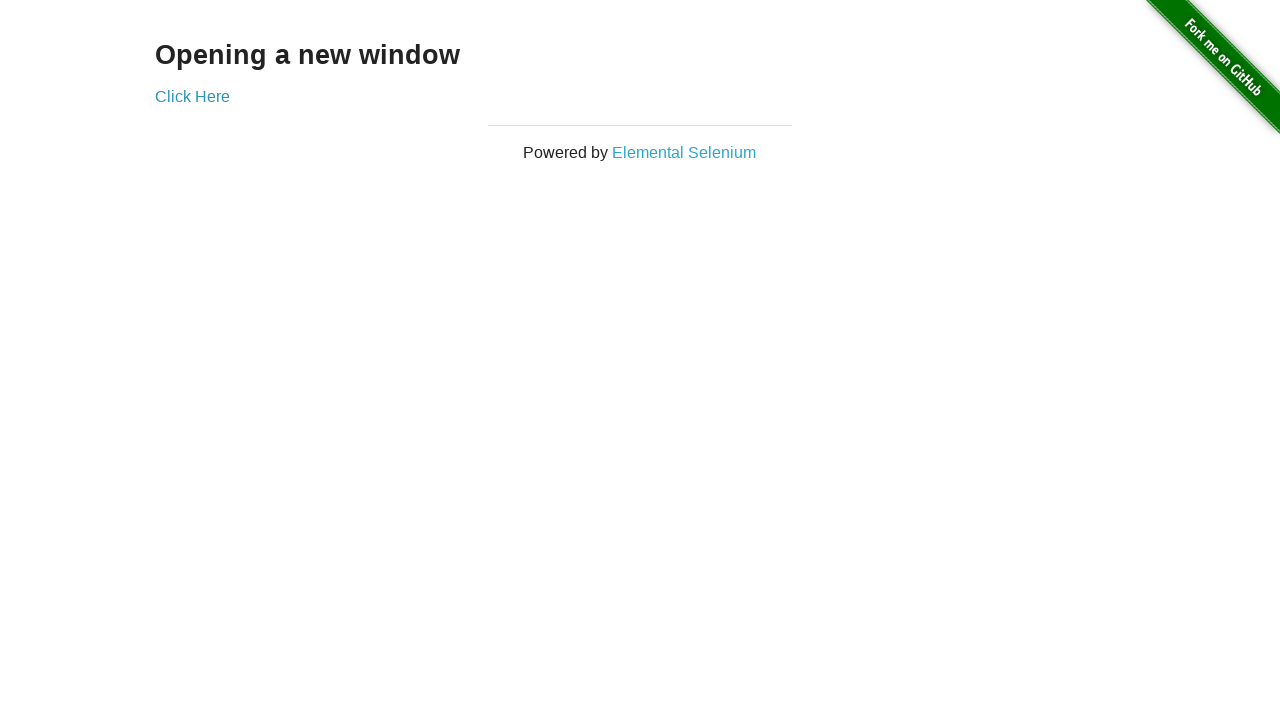